Navigates to a practice automation page, scrolls down, and verifies that footer links are clickable and not broken by checking each link element

Starting URL: https://rahulshettyacademy.com/AutomationPractice/

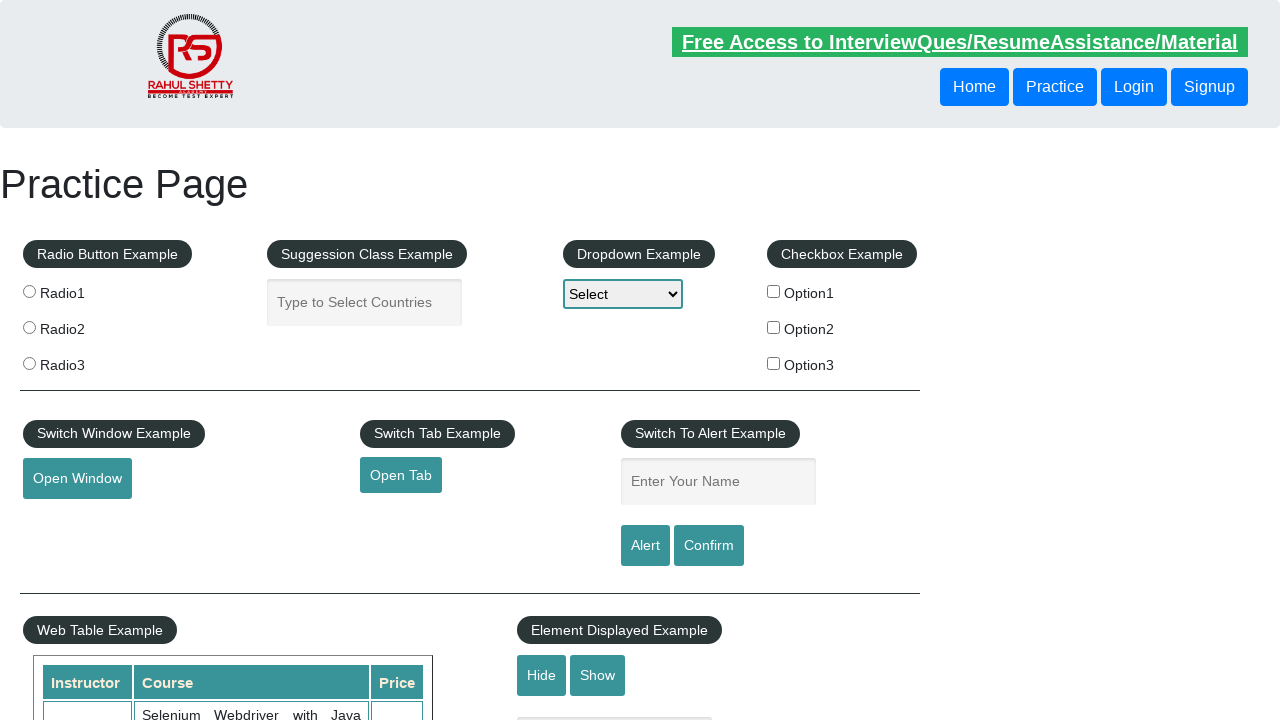

Scrolled down 2000px to view footer area
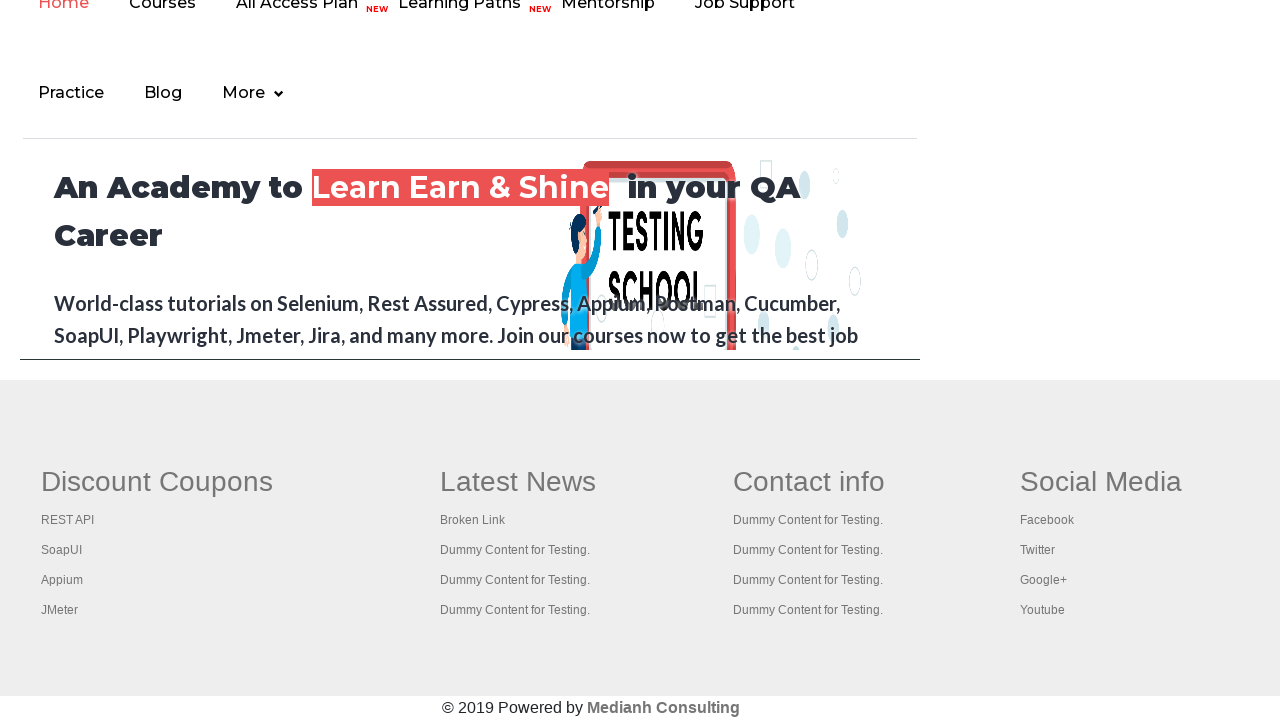

Footer links became visible
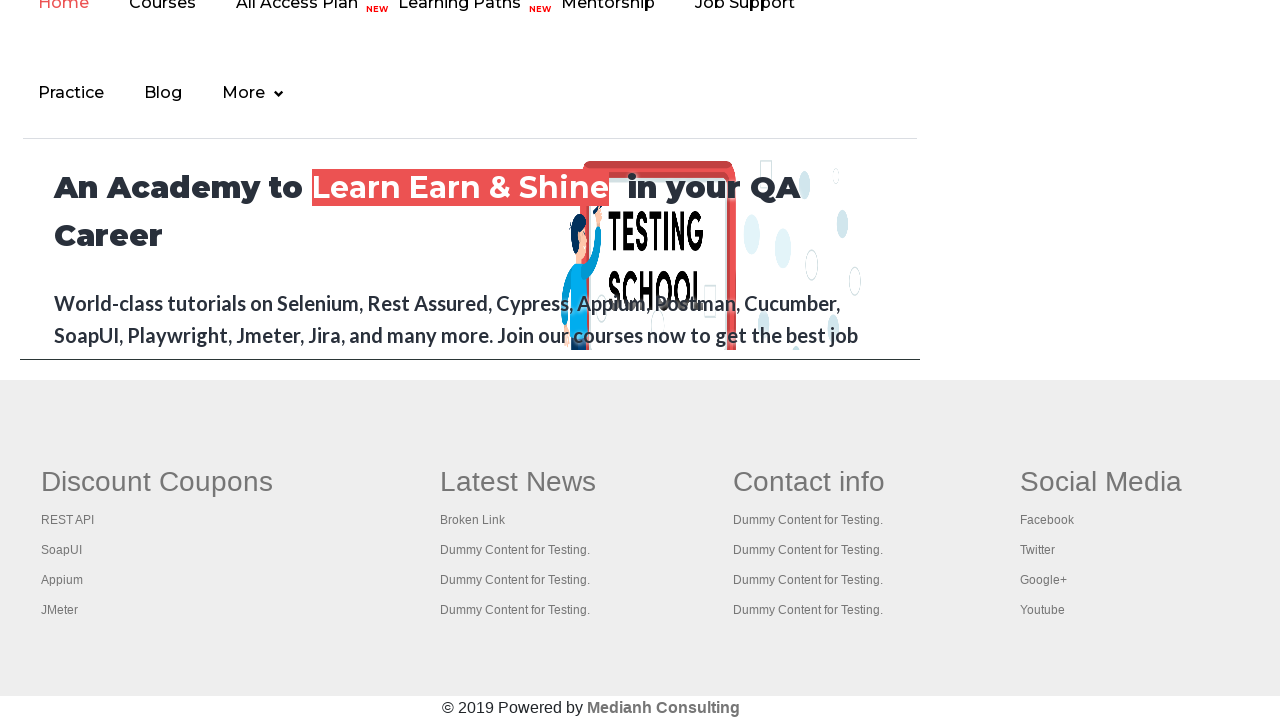

Retrieved all footer link elements
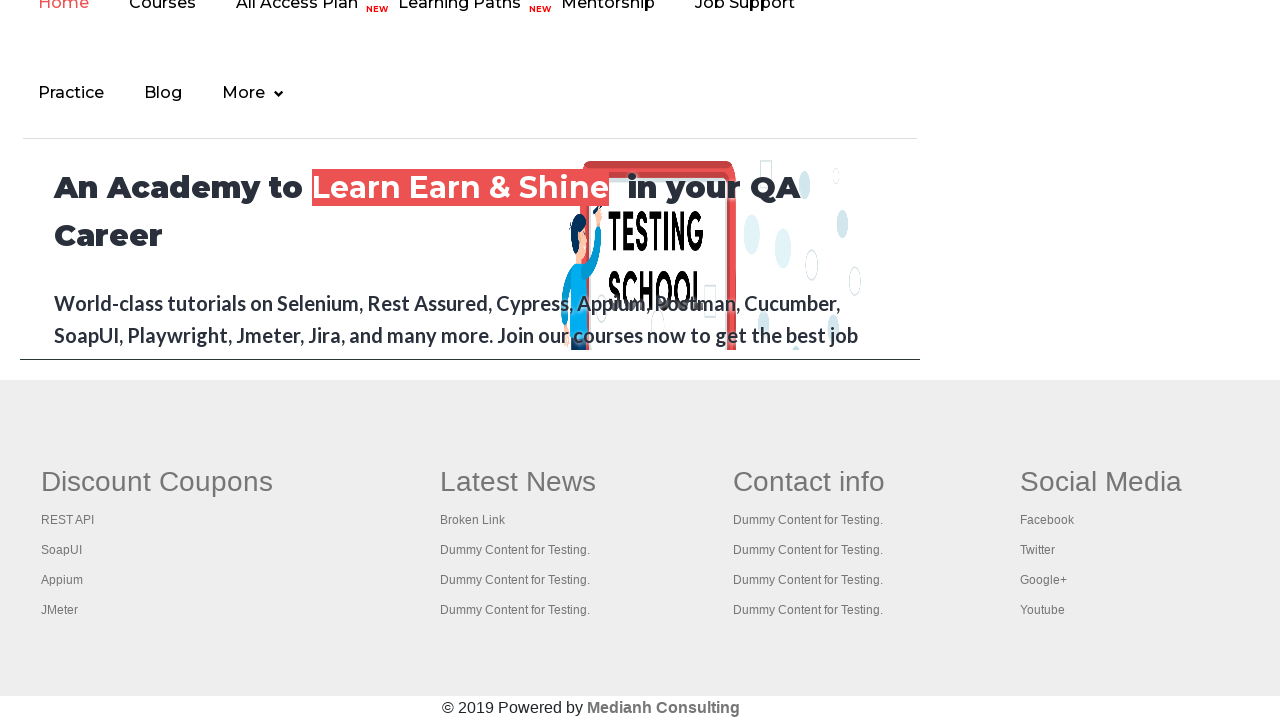

Verified footer link 'Discount Coupons' has href attribute: #
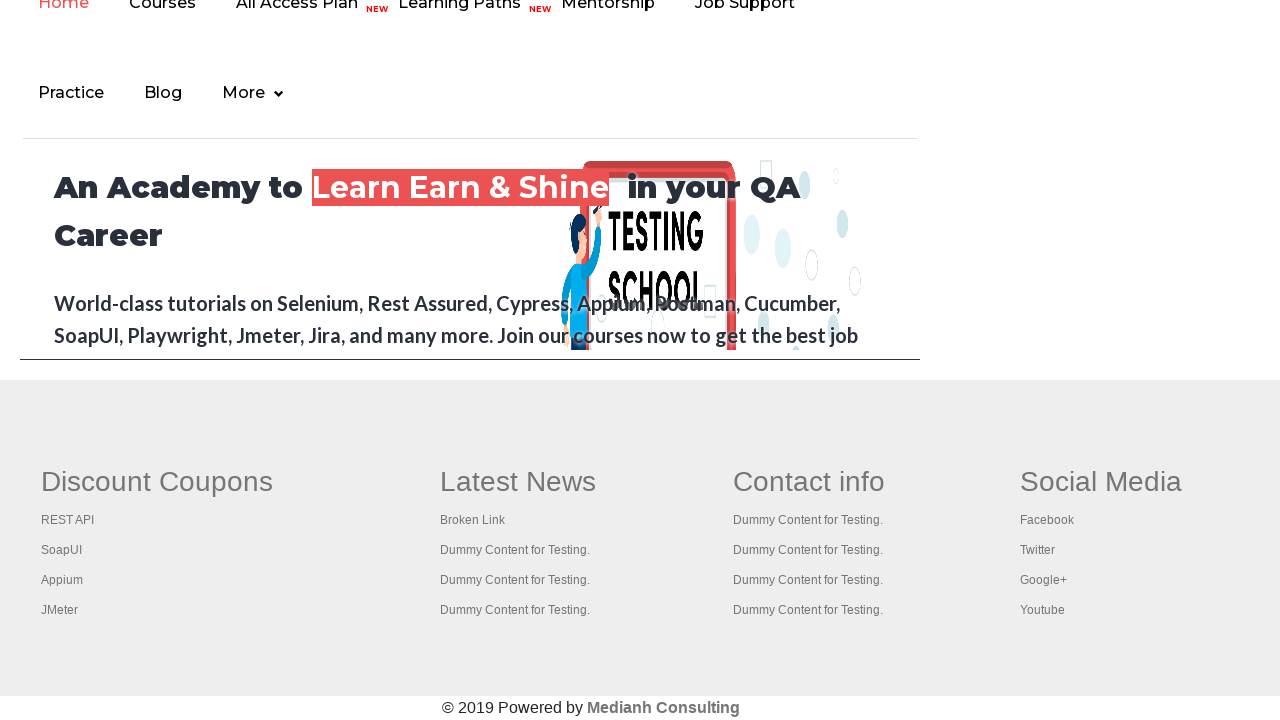

Assertion passed: footer link 'Discount Coupons' is not broken
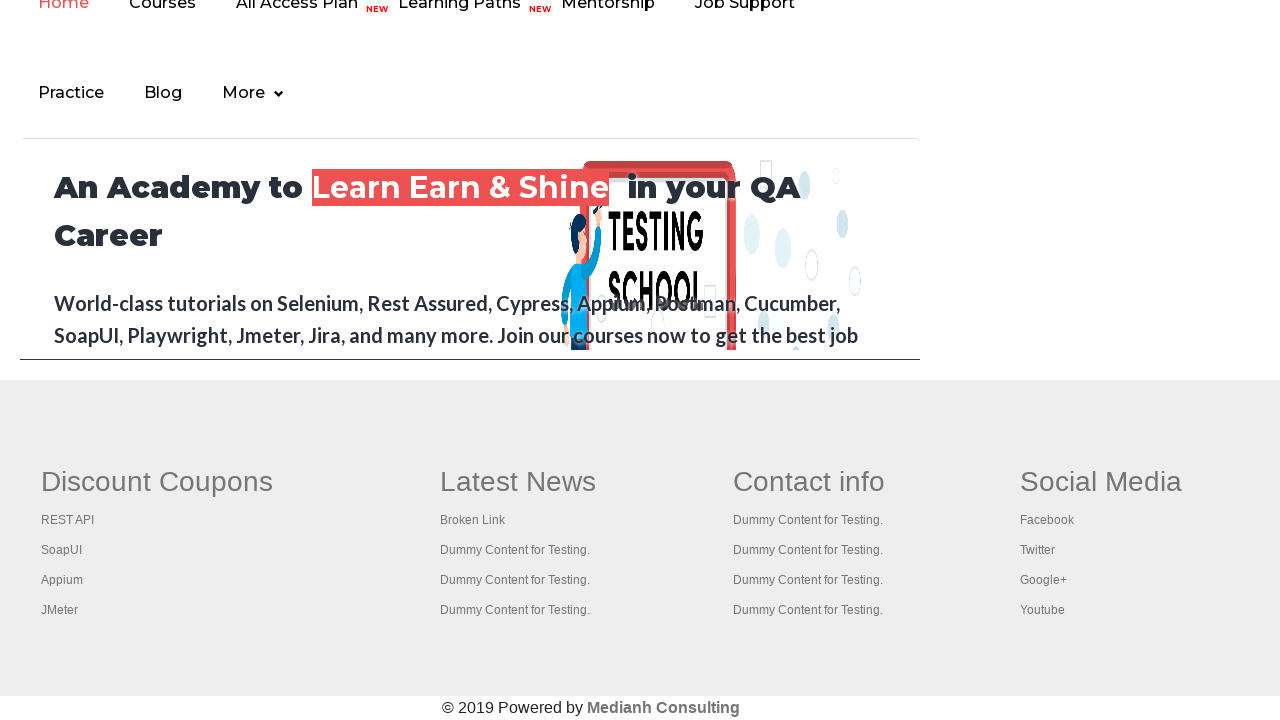

Verified footer link 'REST API' has href attribute: http://www.restapitutorial.com/
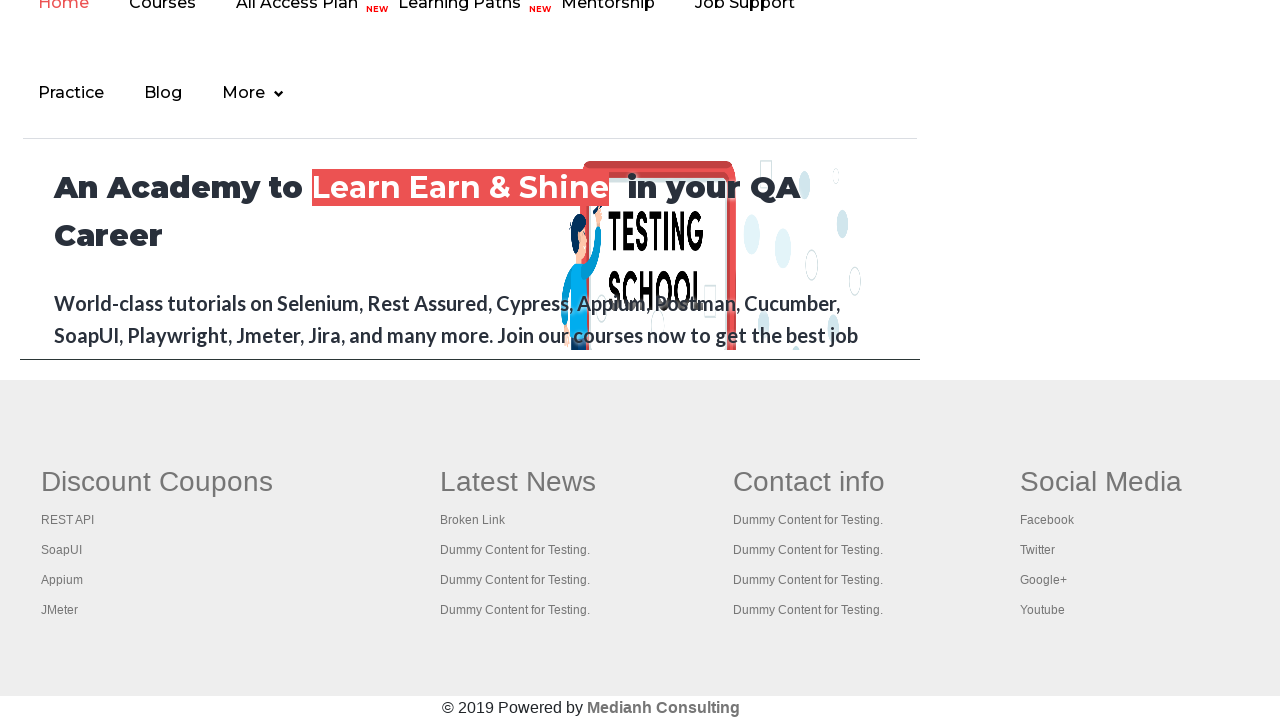

Assertion passed: footer link 'REST API' is not broken
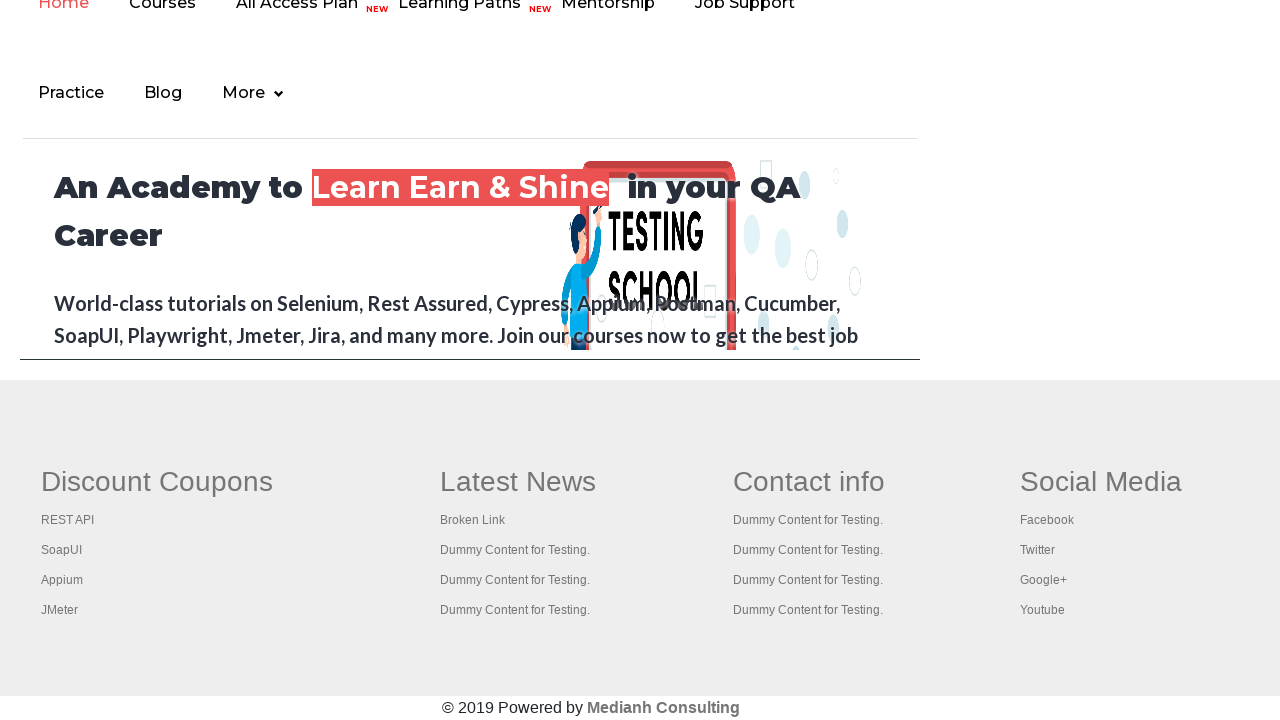

Verified footer link 'SoapUI' has href attribute: https://www.soapui.org/
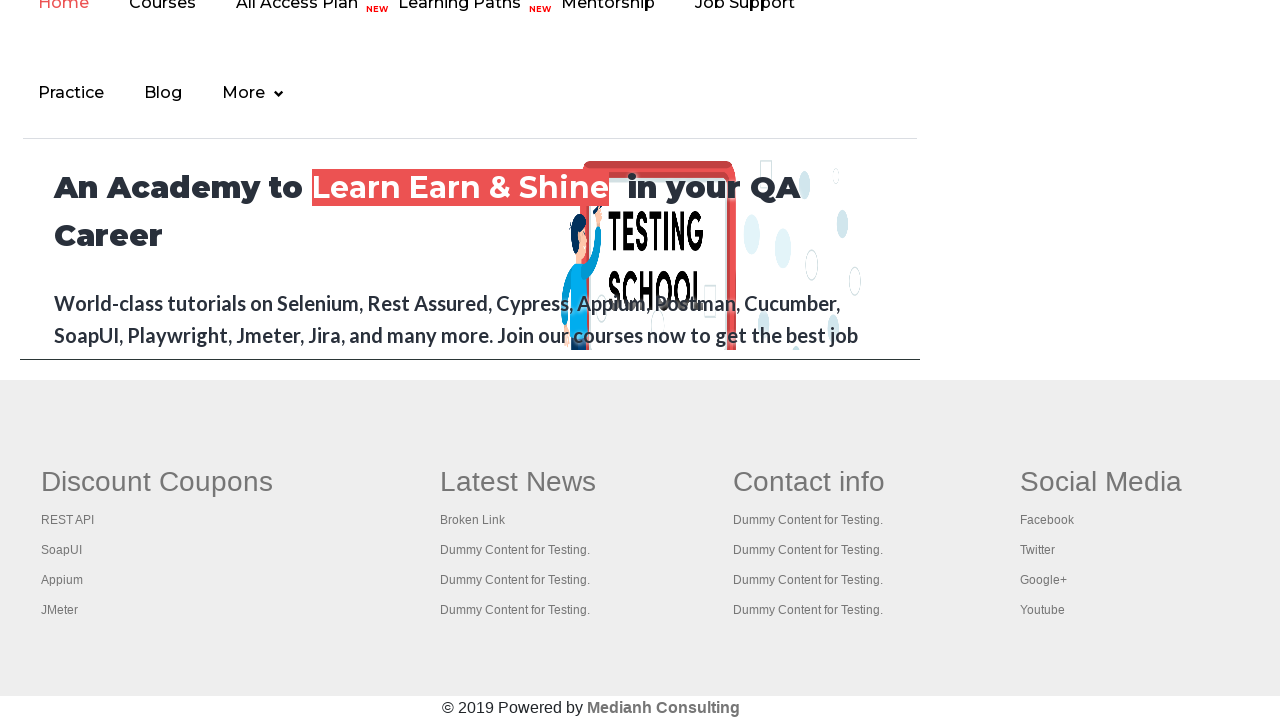

Assertion passed: footer link 'SoapUI' is not broken
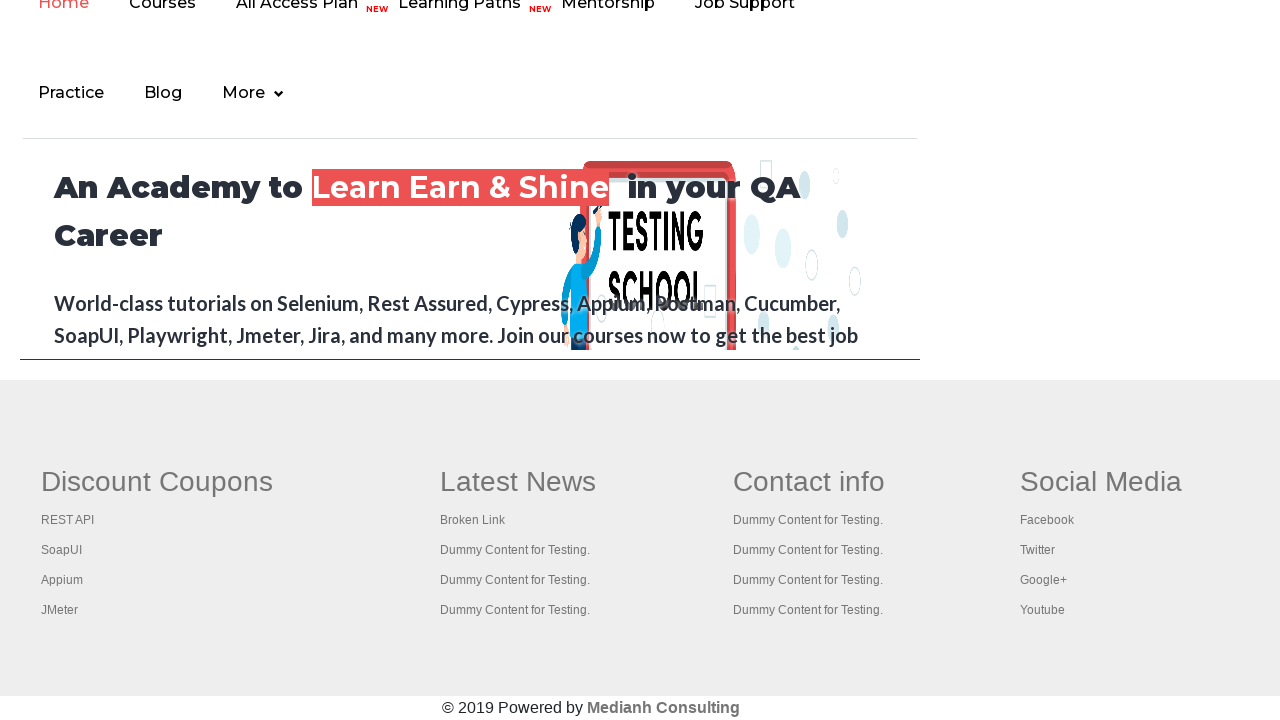

Verified footer link 'Appium' has href attribute: https://courses.rahulshettyacademy.com/p/appium-tutorial
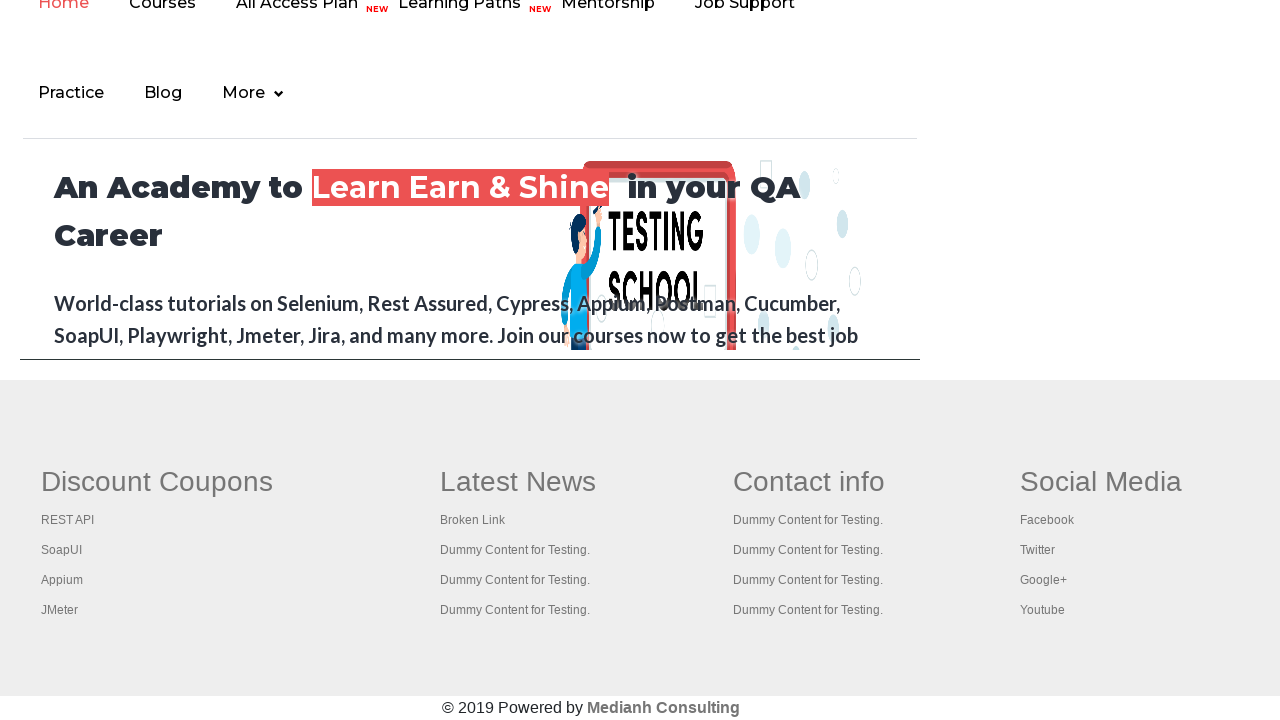

Assertion passed: footer link 'Appium' is not broken
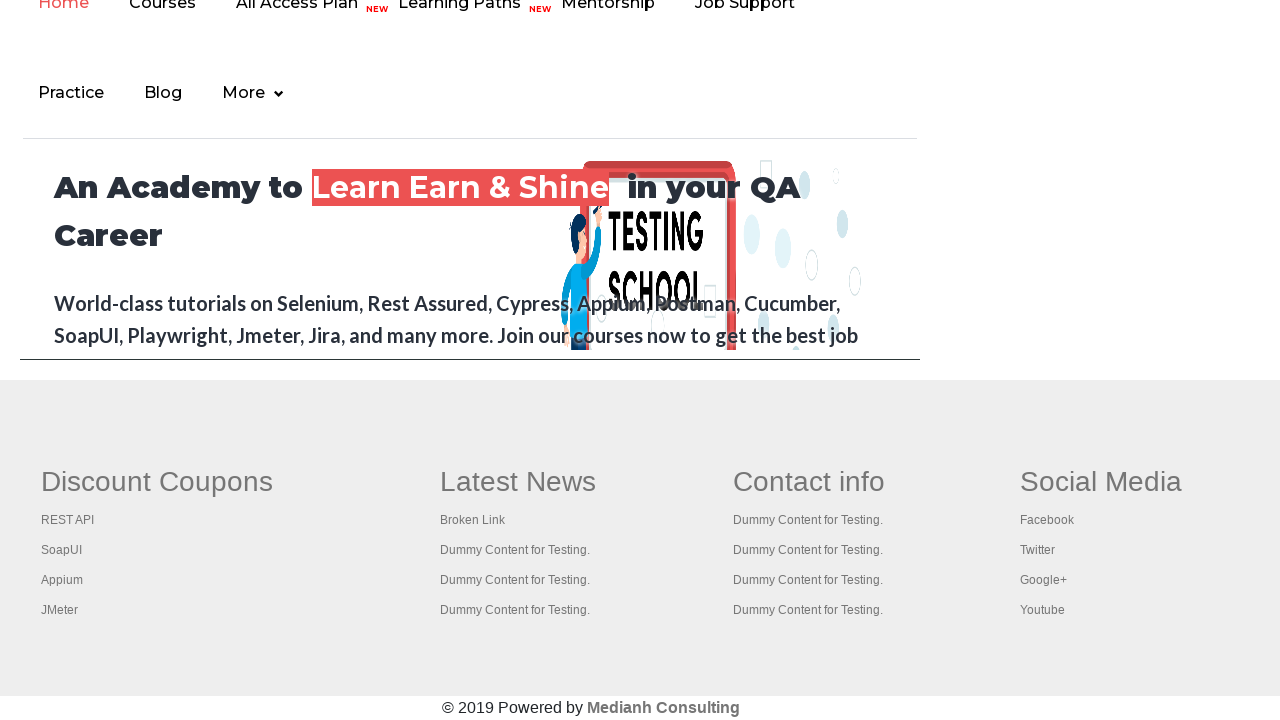

Verified footer link 'JMeter' has href attribute: https://jmeter.apache.org/
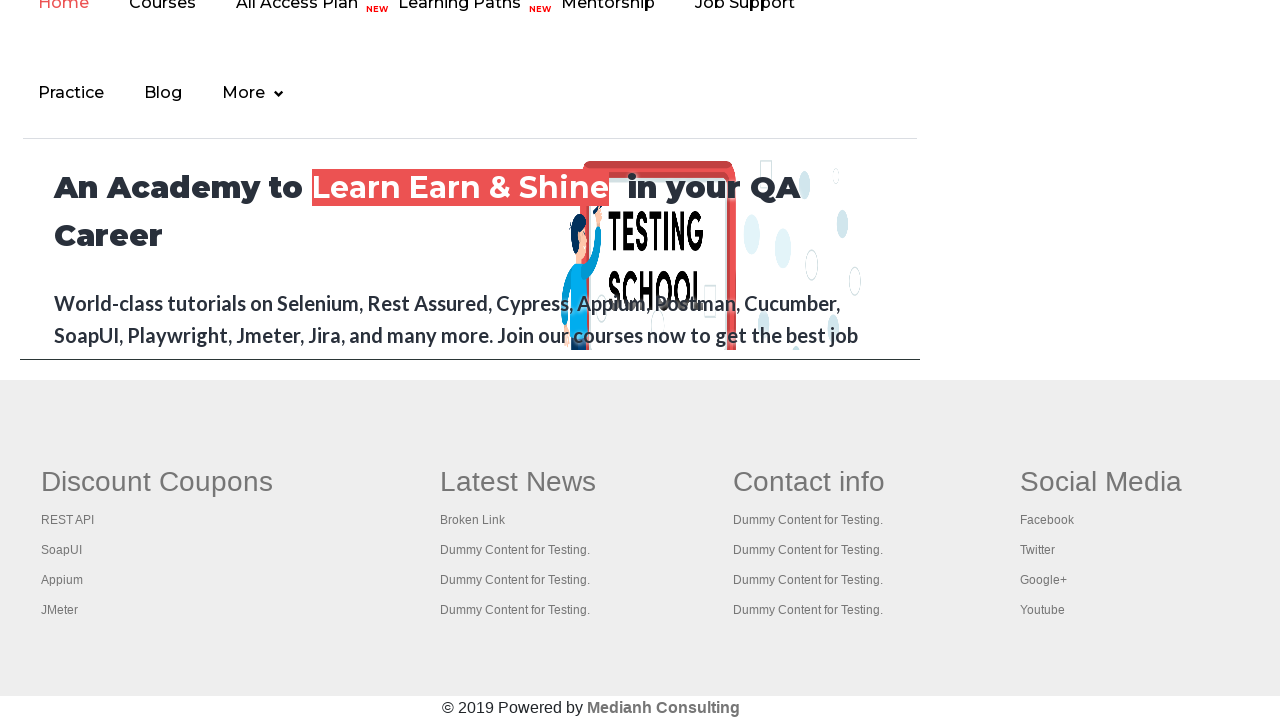

Assertion passed: footer link 'JMeter' is not broken
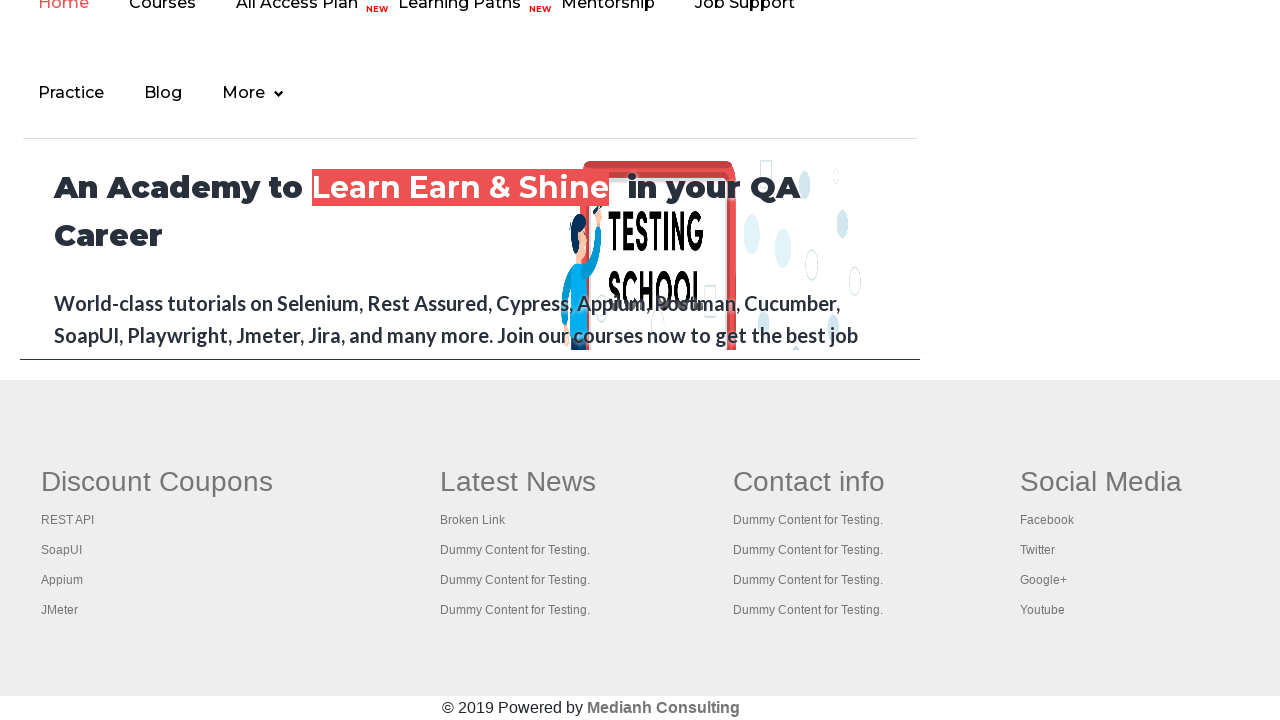

Verified footer link 'Latest News' has href attribute: #
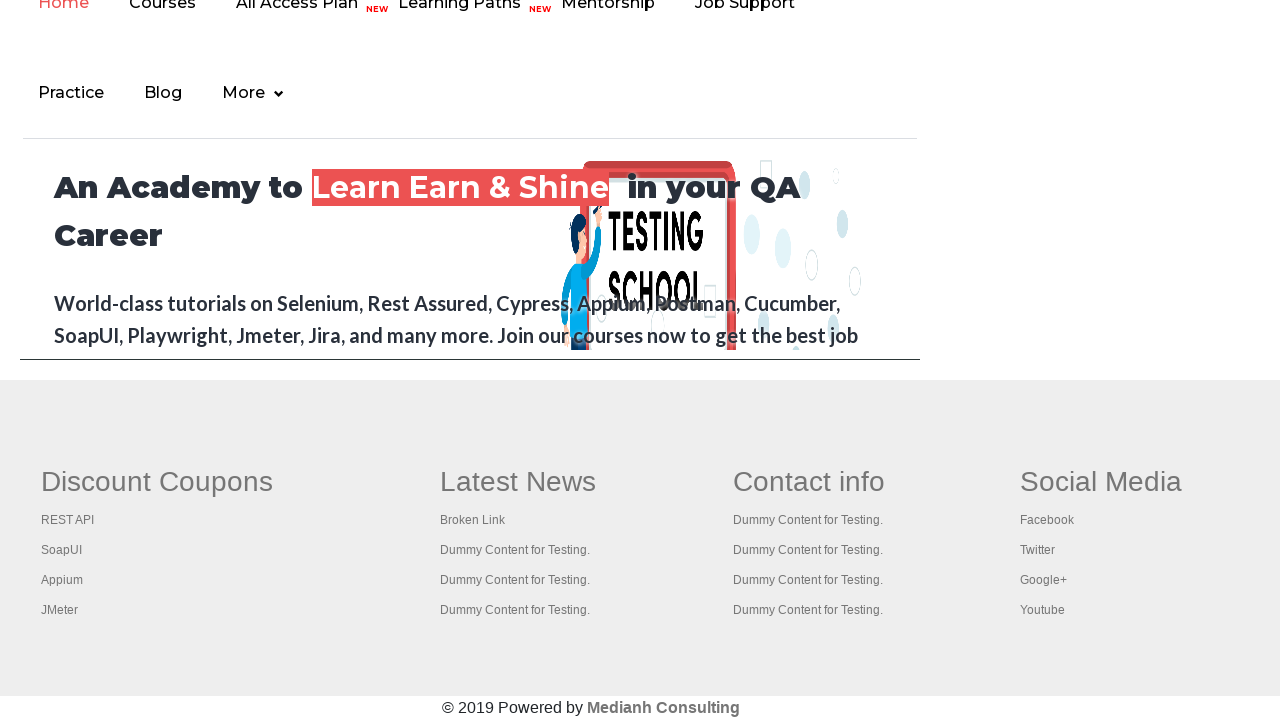

Assertion passed: footer link 'Latest News' is not broken
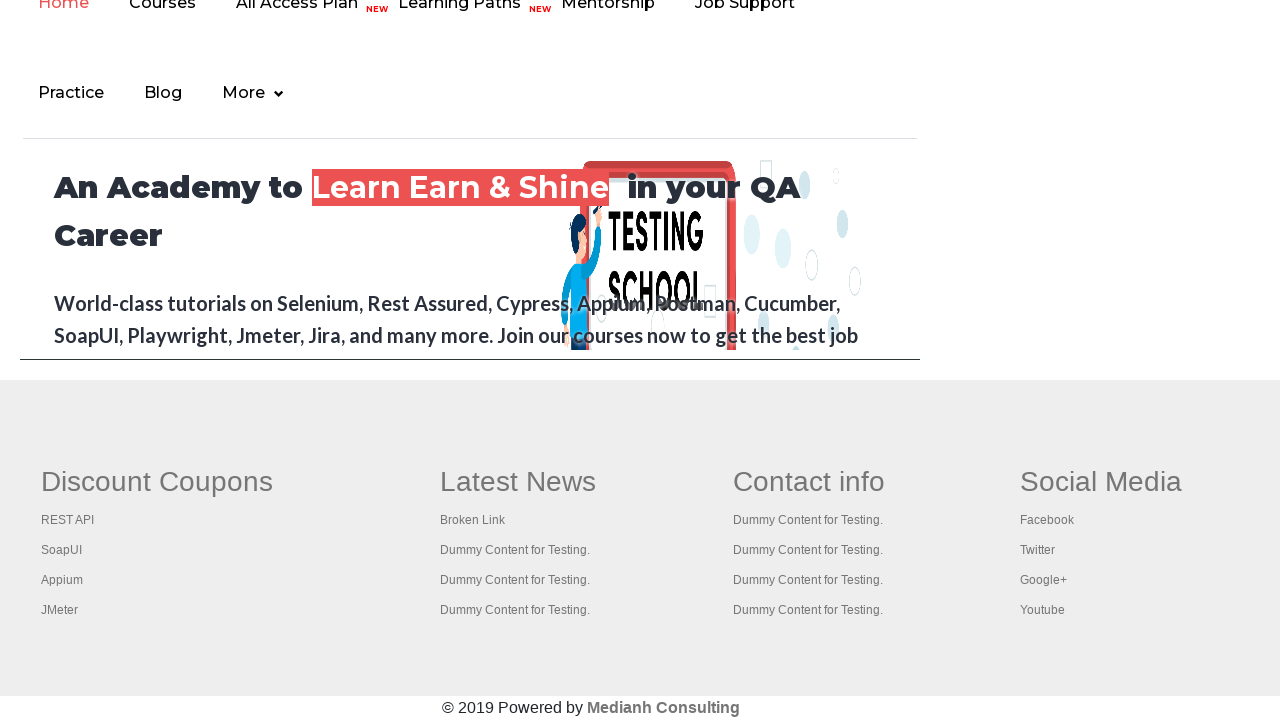

Verified footer link 'Broken Link' has href attribute: https://rahulshettyacademy.com/brokenlink
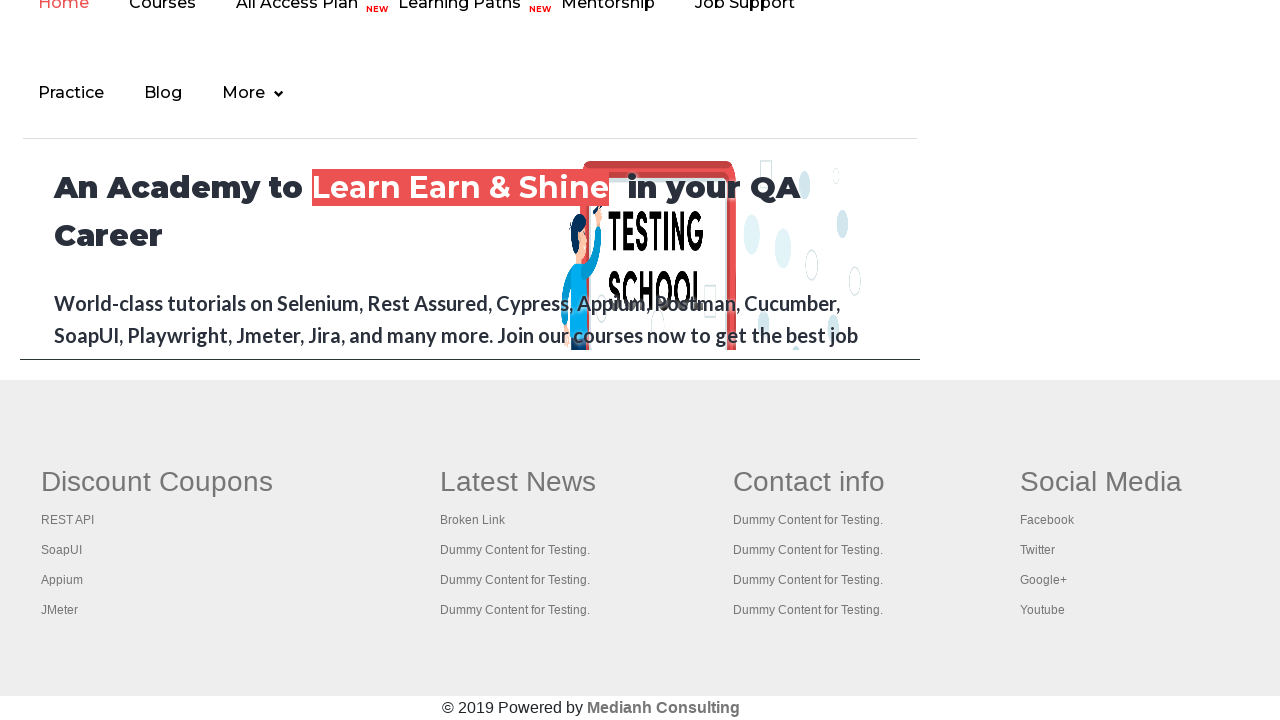

Assertion passed: footer link 'Broken Link' is not broken
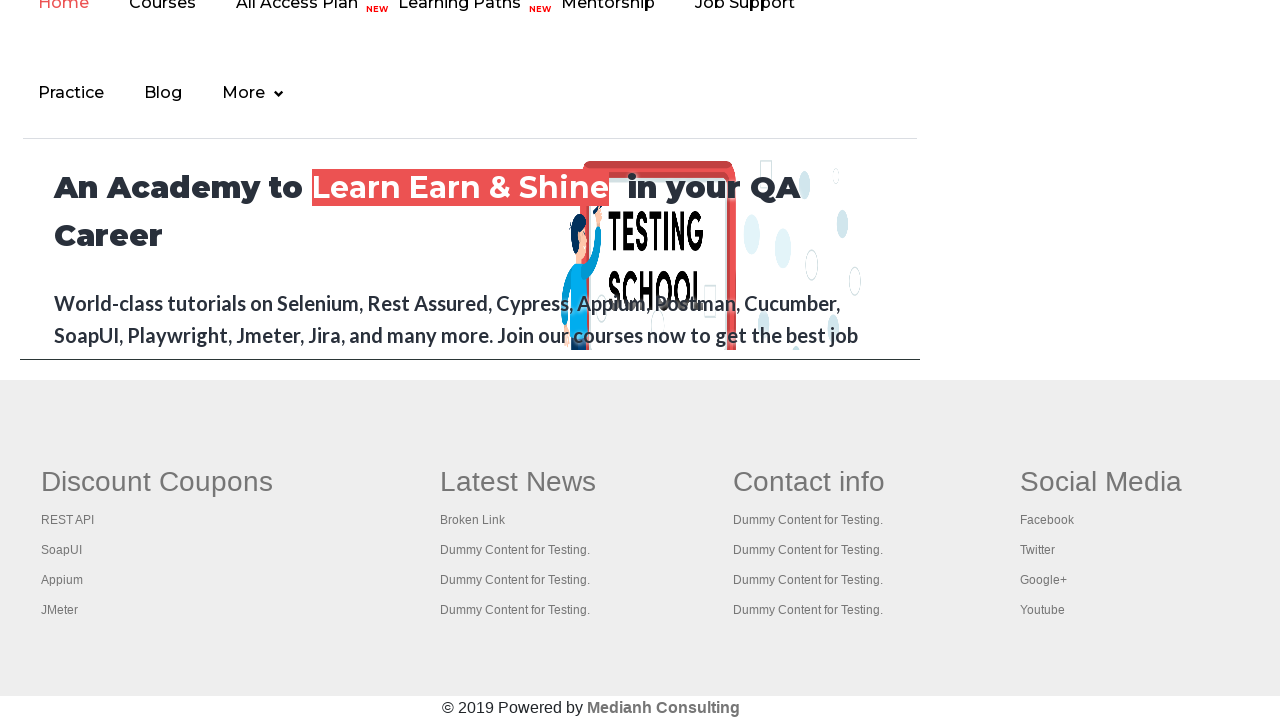

Verified footer link 'Dummy Content for Testing.' has href attribute: #
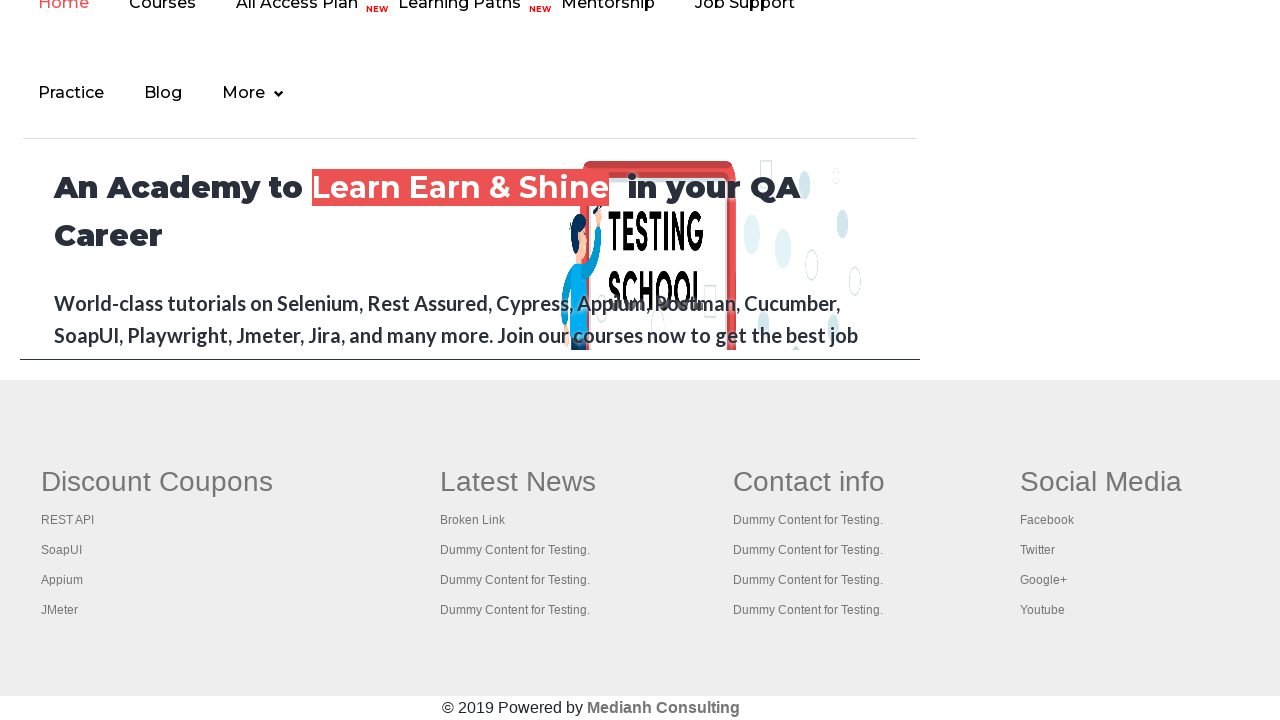

Assertion passed: footer link 'Dummy Content for Testing.' is not broken
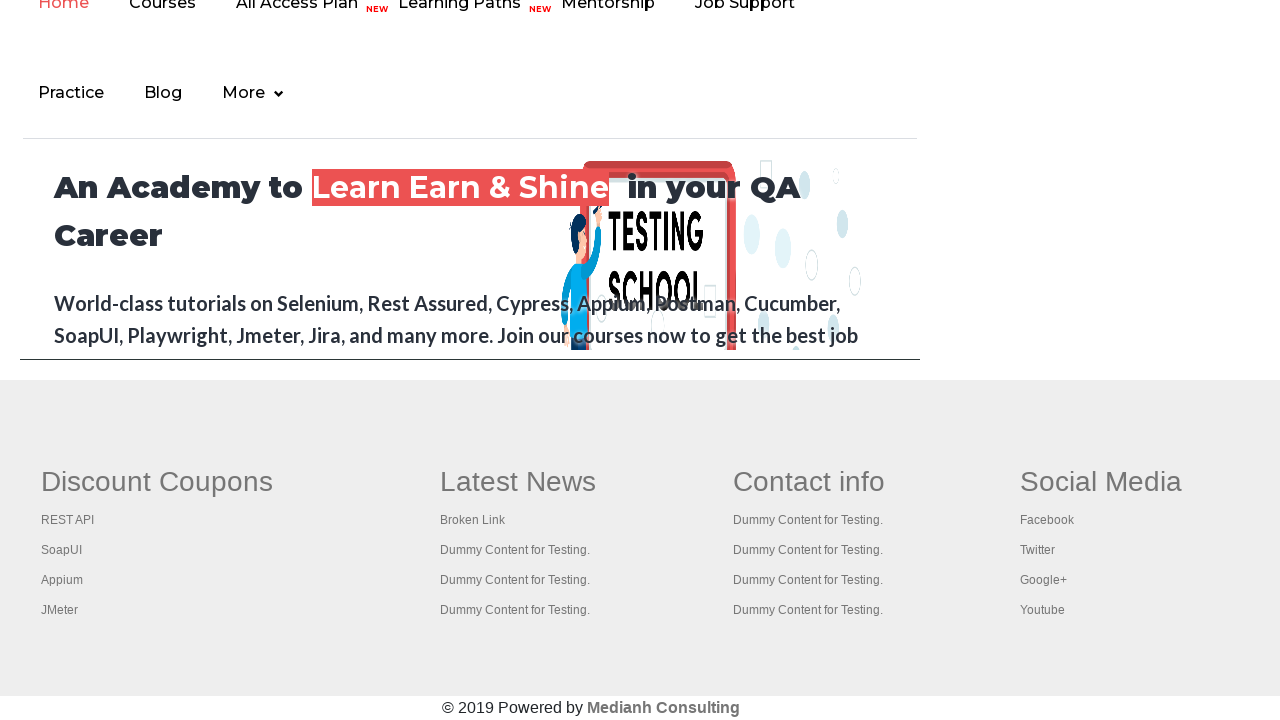

Verified footer link 'Dummy Content for Testing.' has href attribute: #
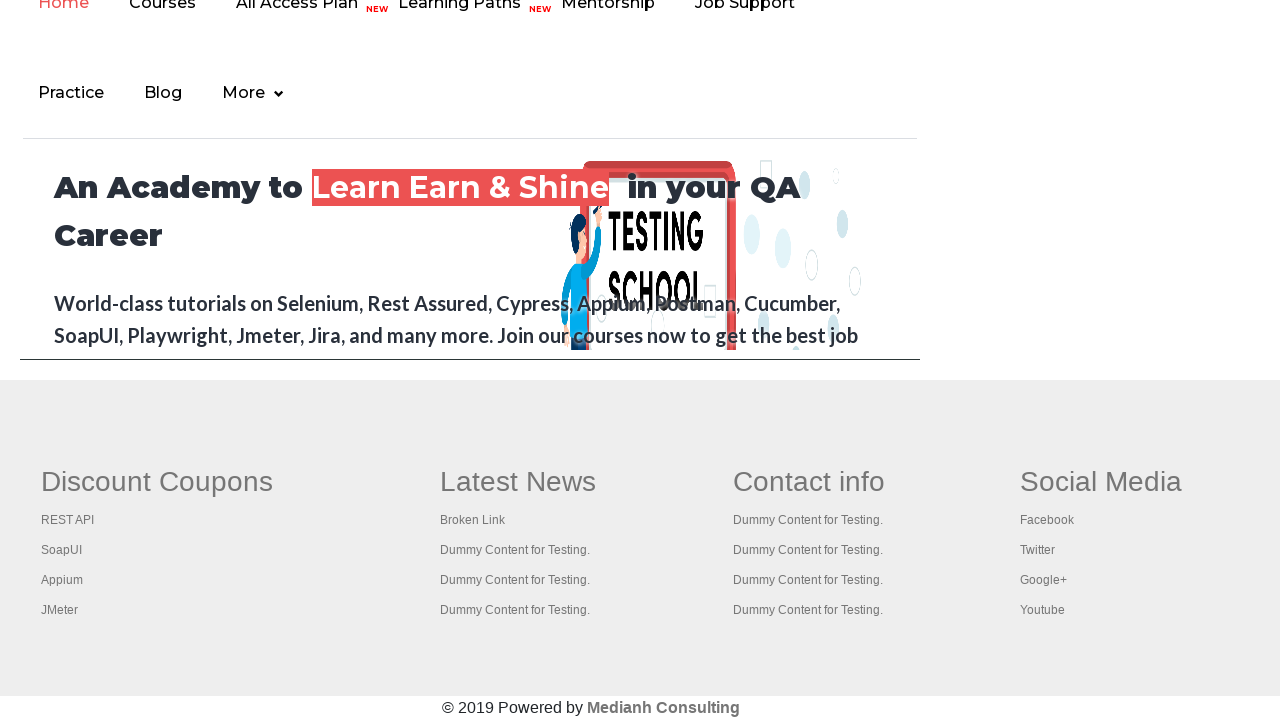

Assertion passed: footer link 'Dummy Content for Testing.' is not broken
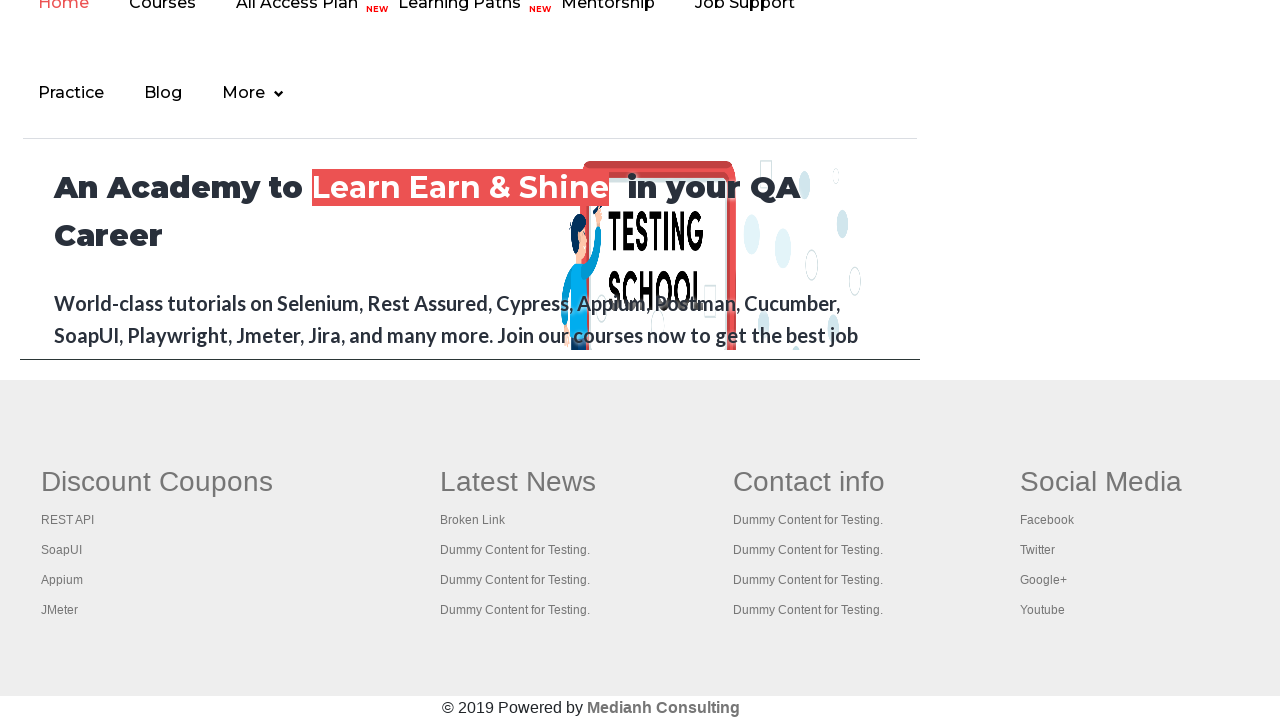

Verified footer link 'Dummy Content for Testing.' has href attribute: #
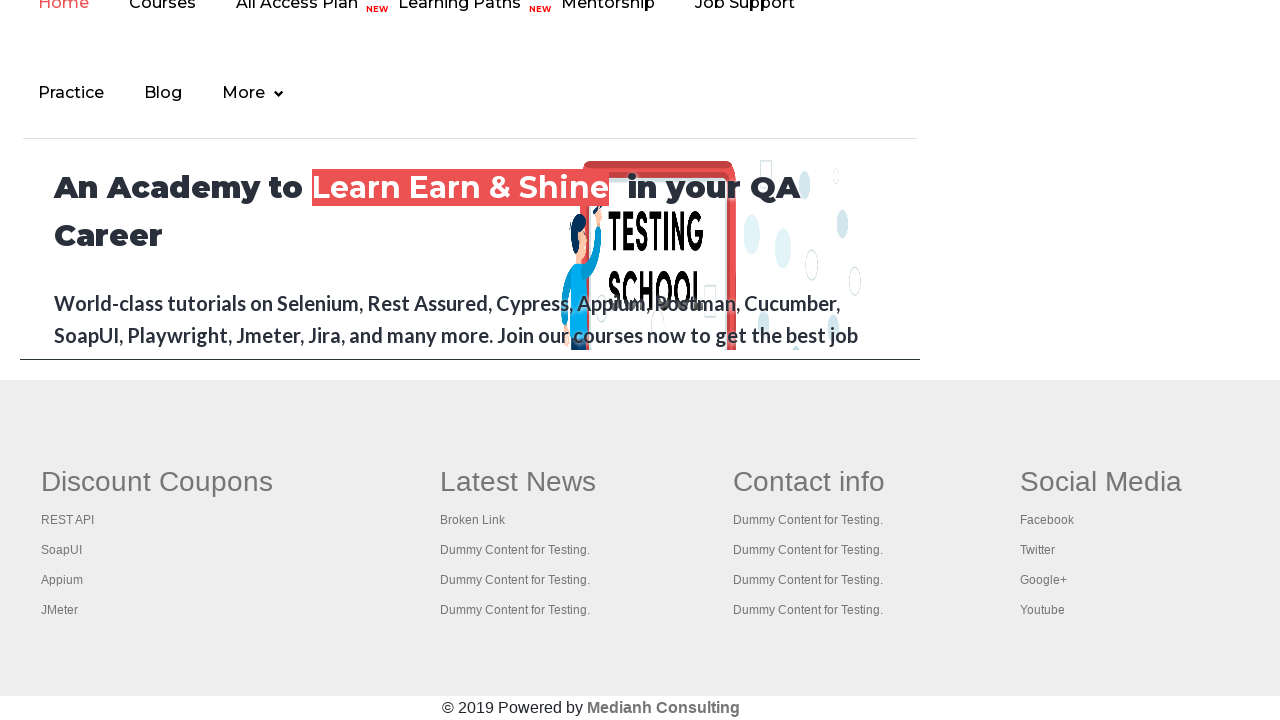

Assertion passed: footer link 'Dummy Content for Testing.' is not broken
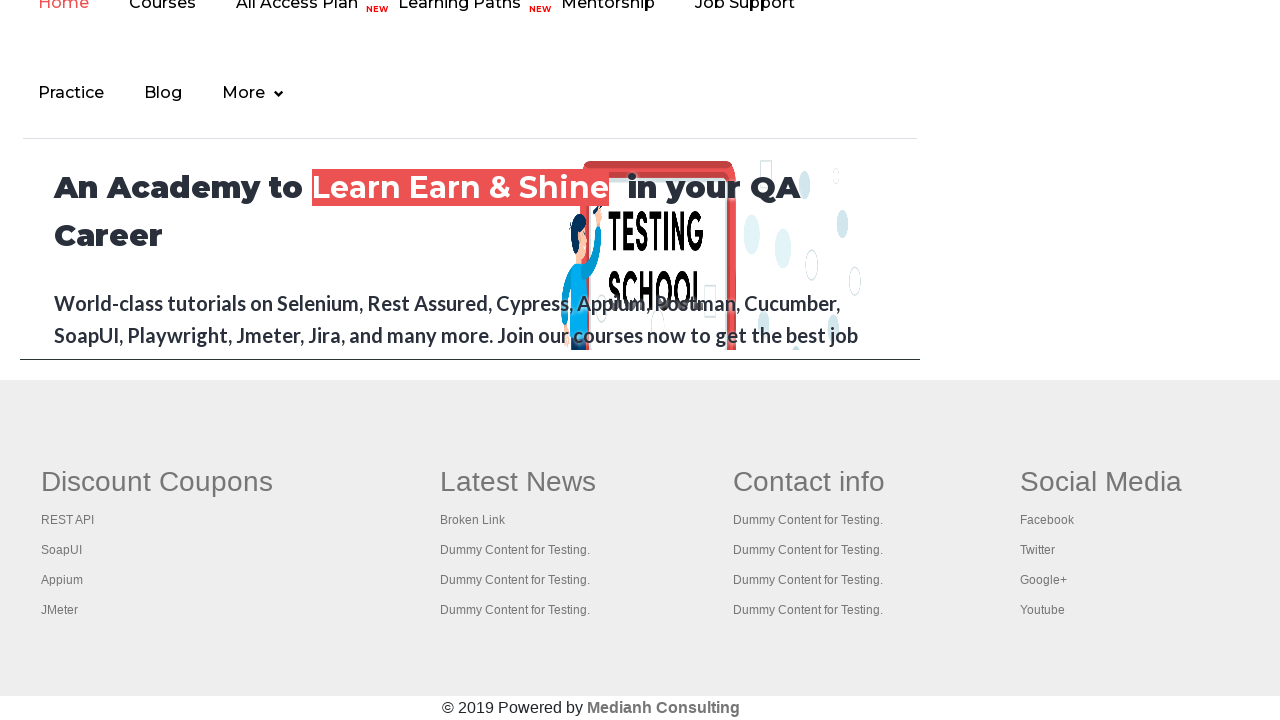

Verified footer link 'Contact info' has href attribute: #
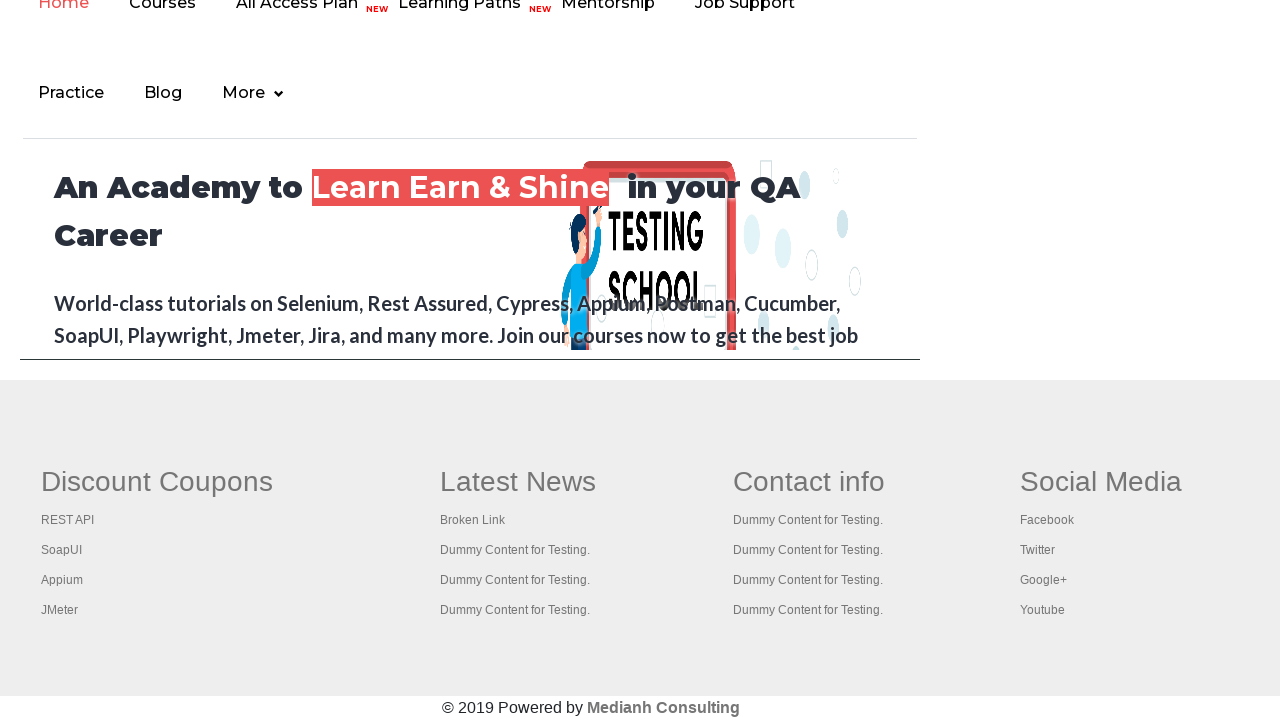

Assertion passed: footer link 'Contact info' is not broken
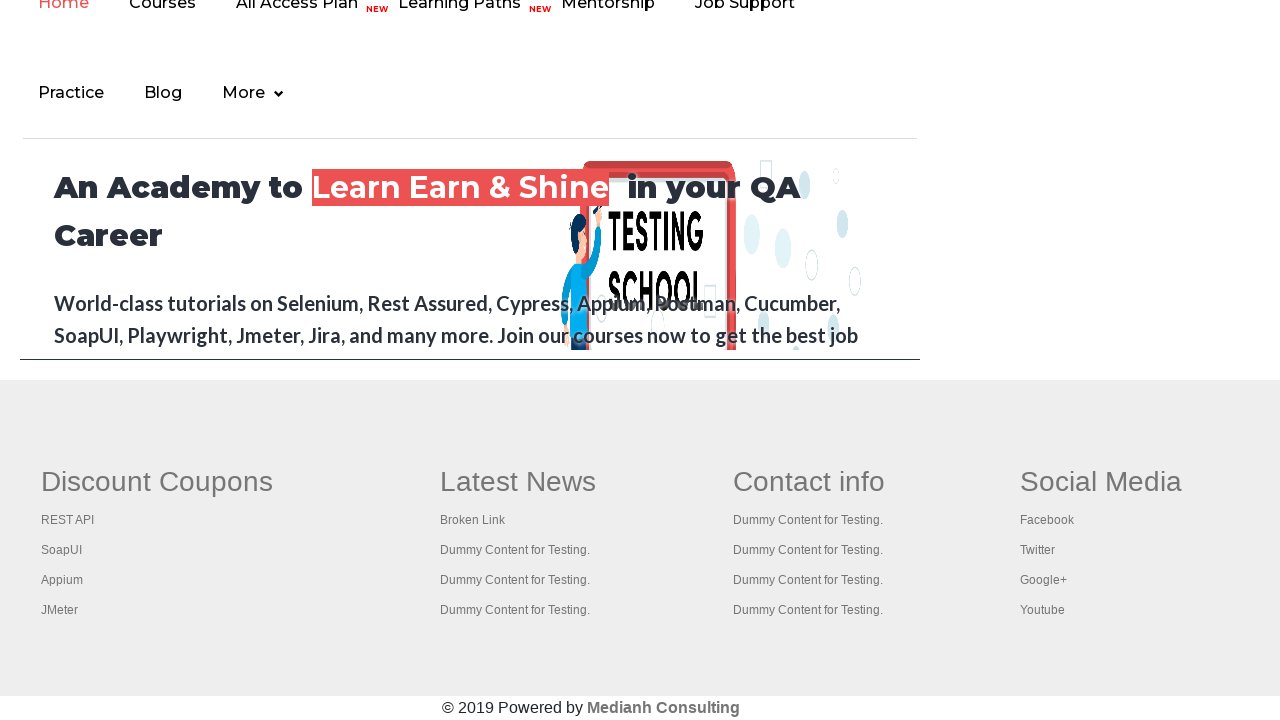

Verified footer link 'Dummy Content for Testing.' has href attribute: #
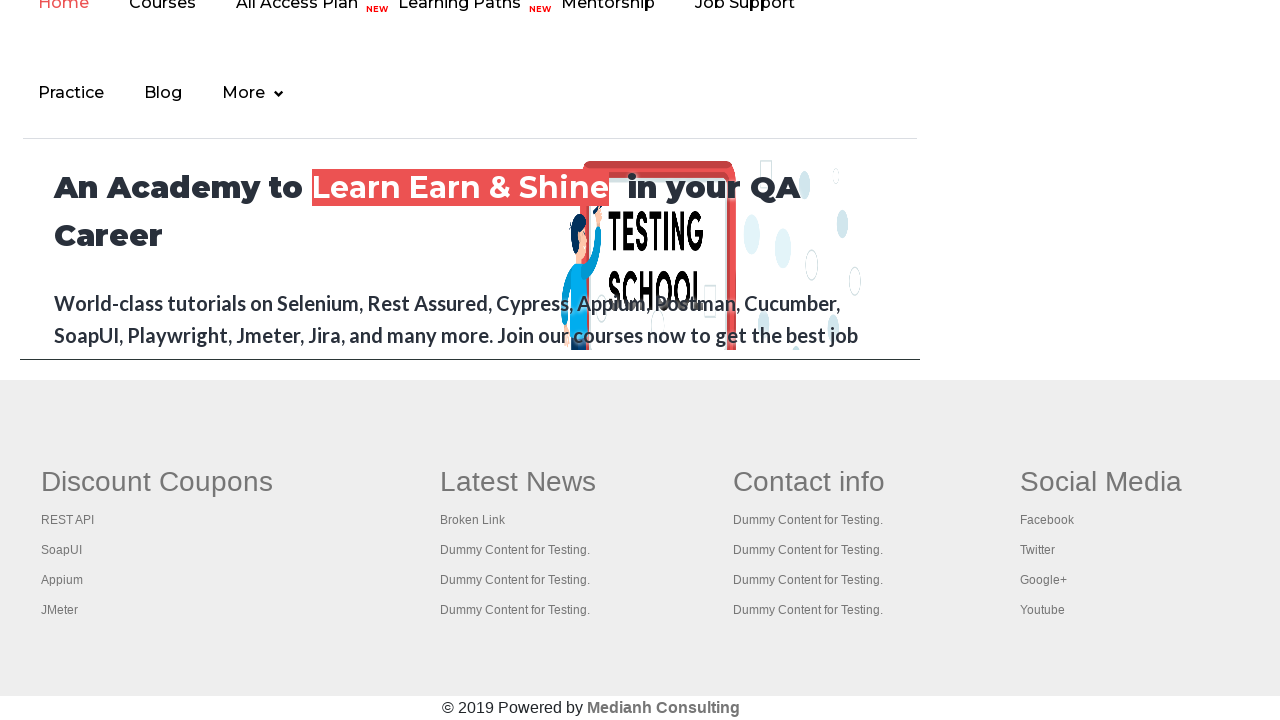

Assertion passed: footer link 'Dummy Content for Testing.' is not broken
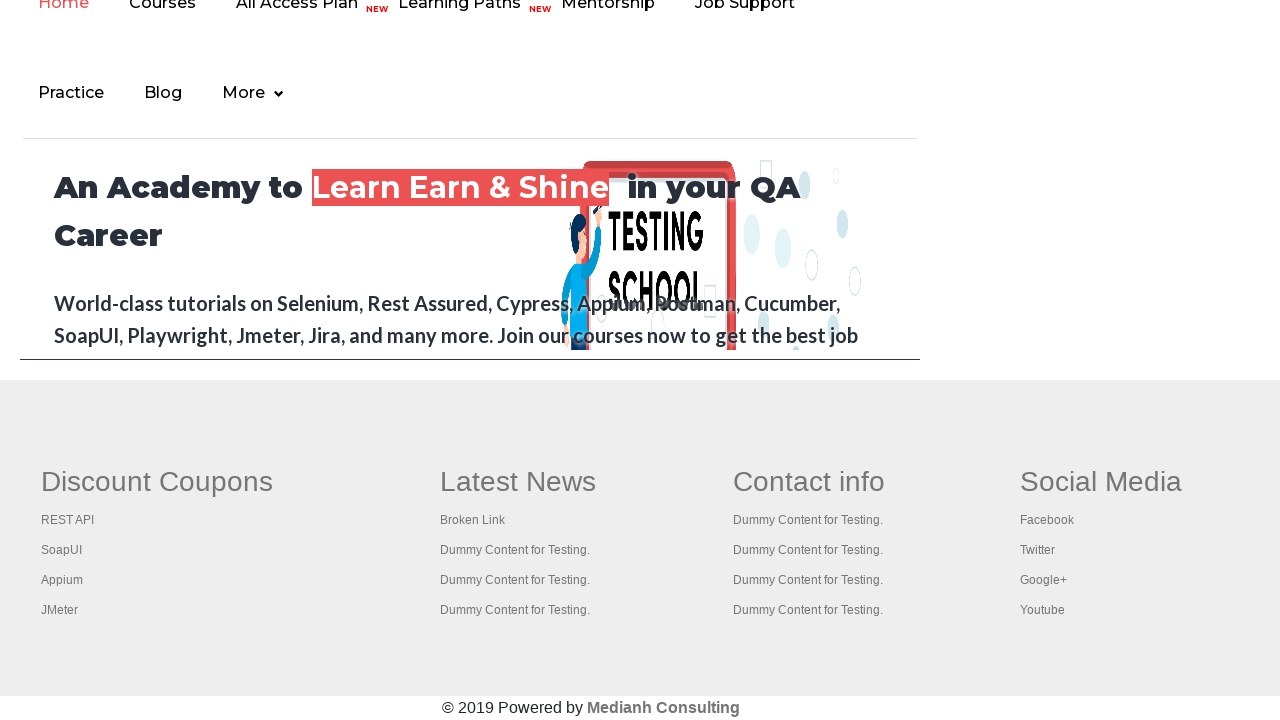

Verified footer link 'Dummy Content for Testing.' has href attribute: #
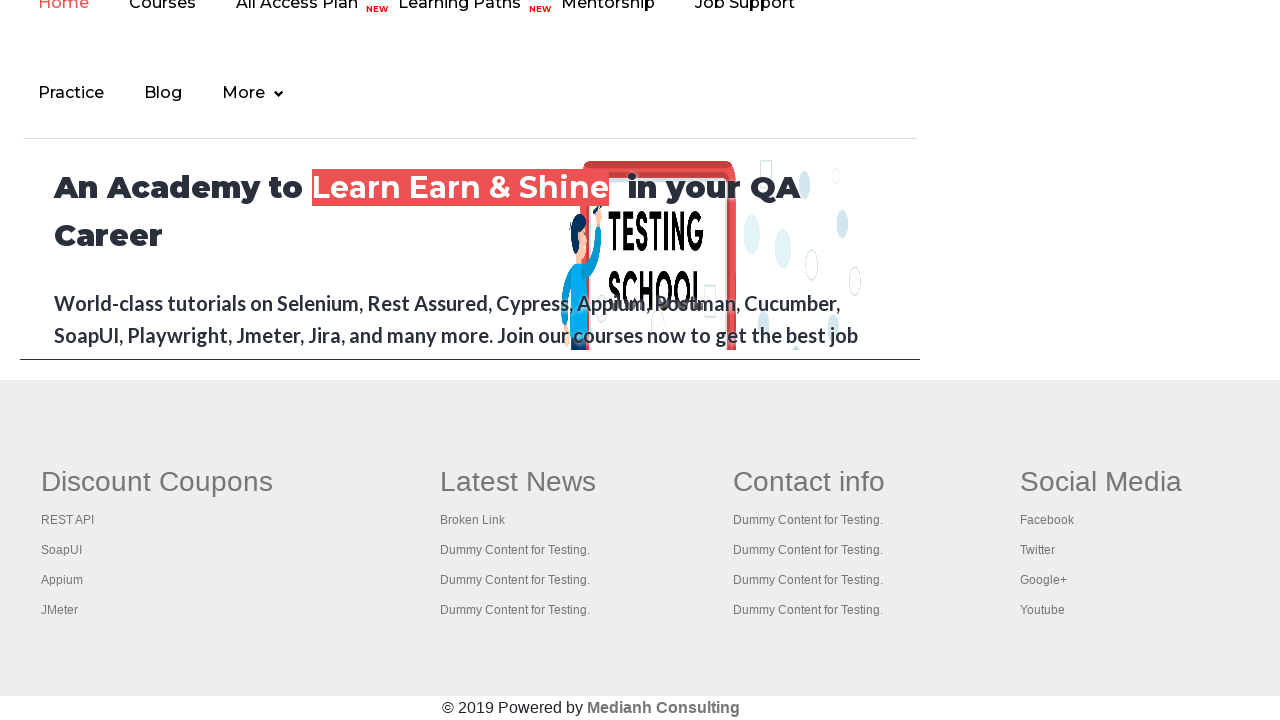

Assertion passed: footer link 'Dummy Content for Testing.' is not broken
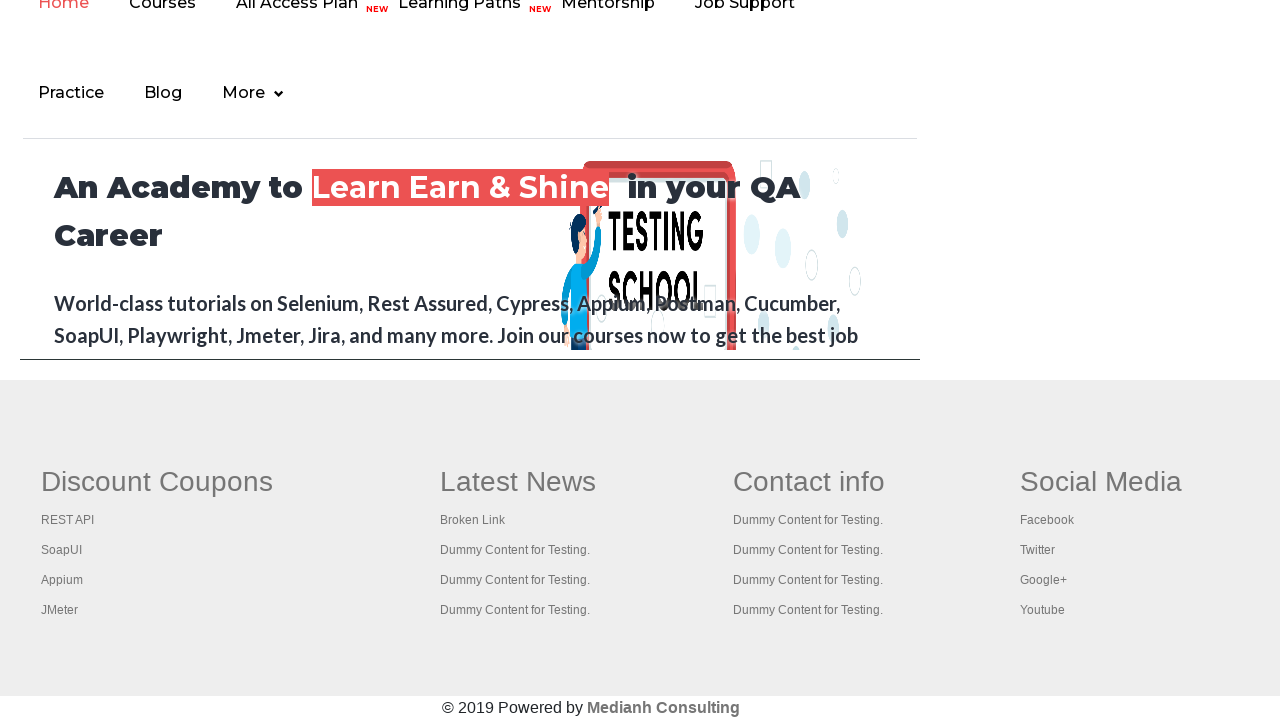

Verified footer link 'Dummy Content for Testing.' has href attribute: #
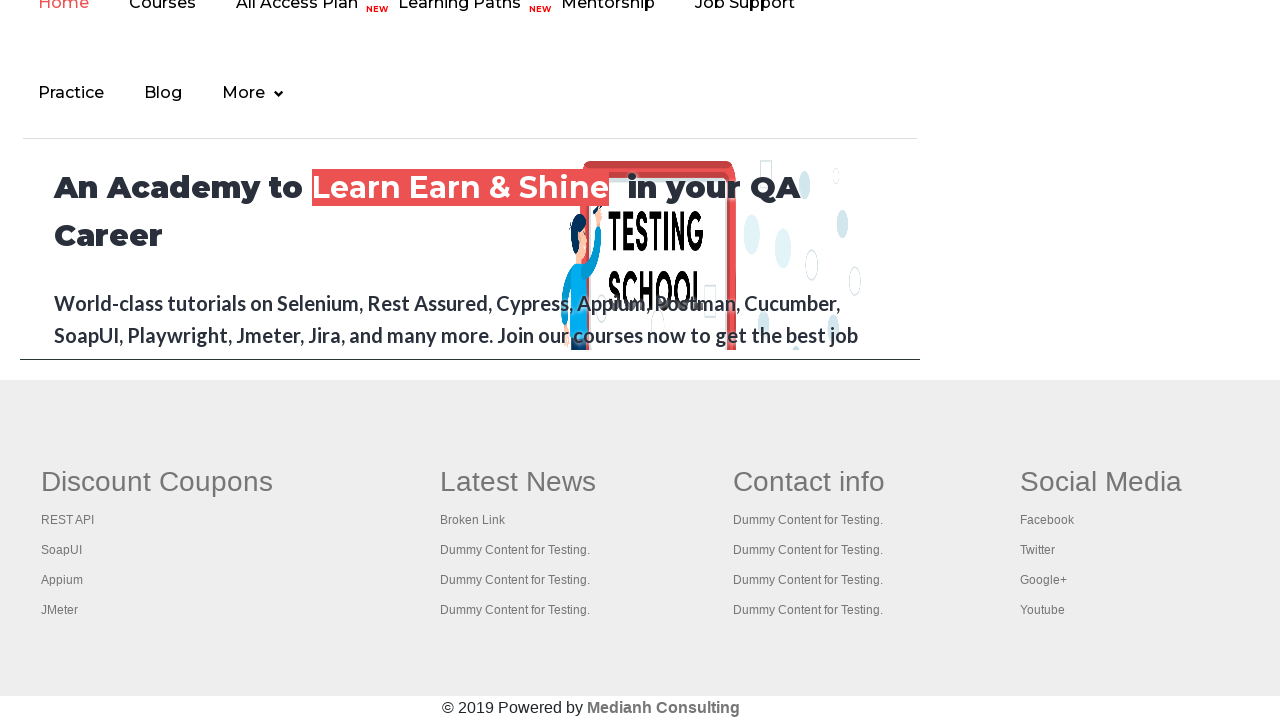

Assertion passed: footer link 'Dummy Content for Testing.' is not broken
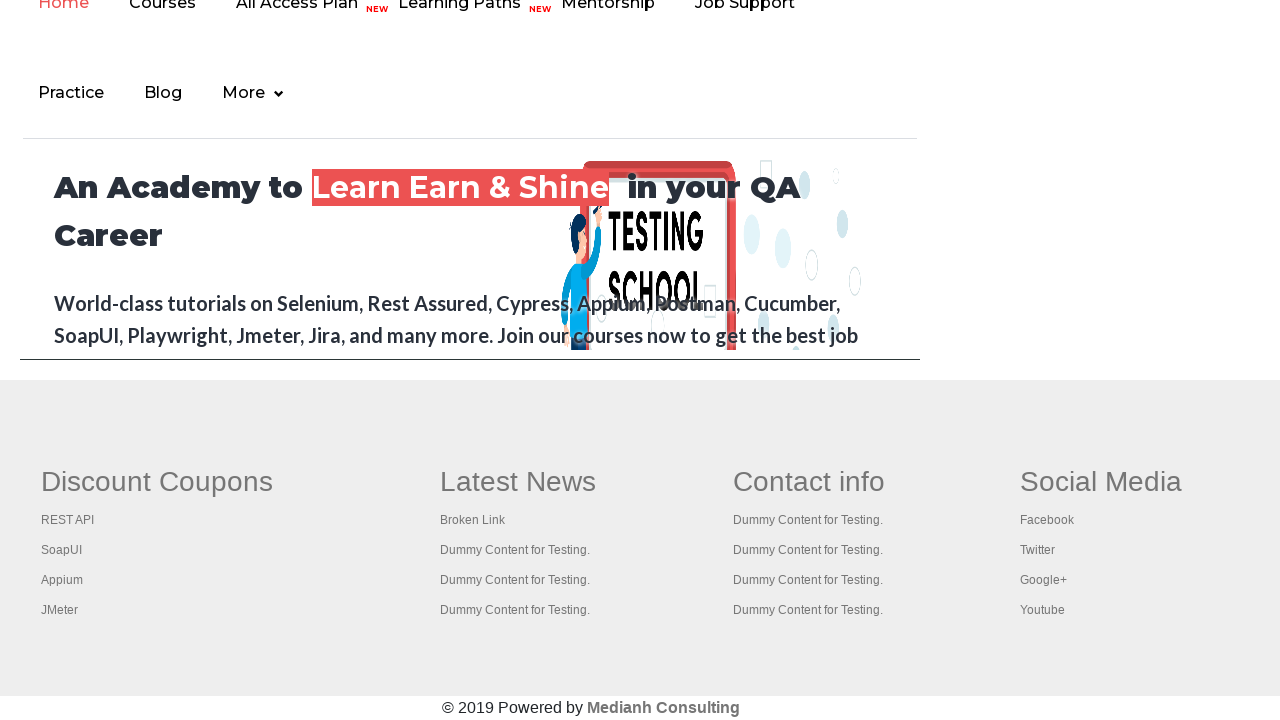

Verified footer link 'Dummy Content for Testing.' has href attribute: #
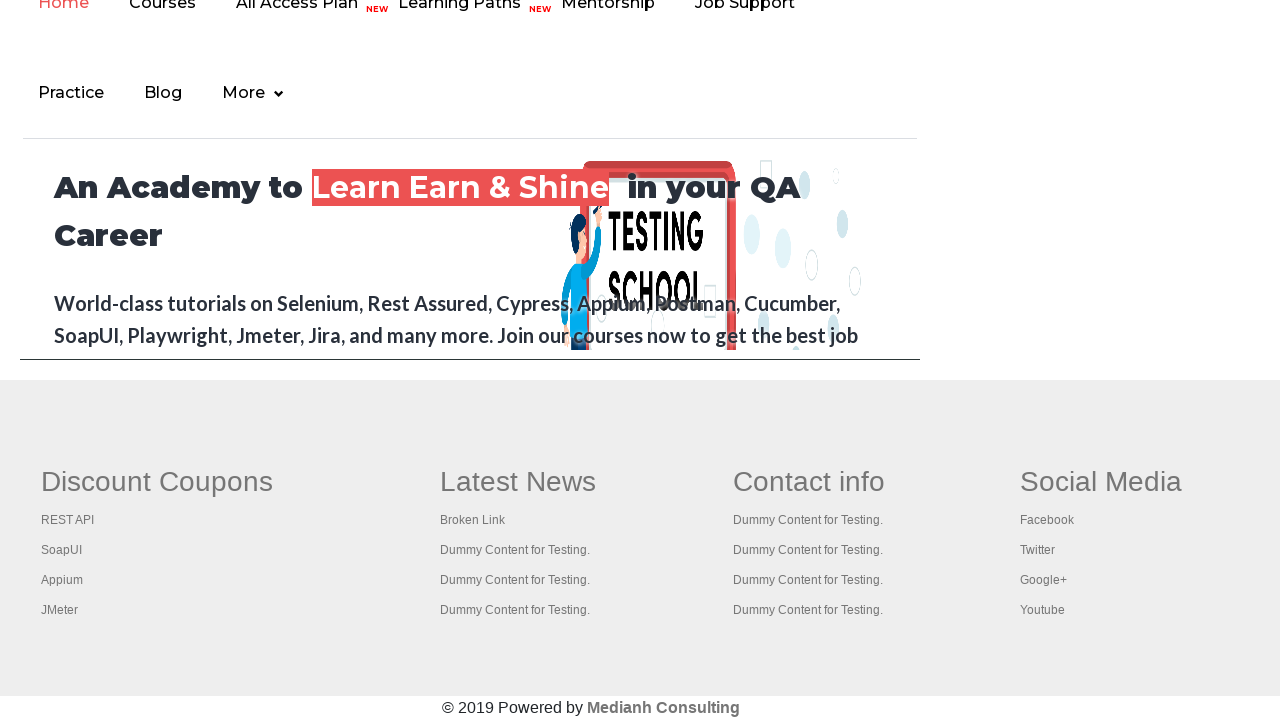

Assertion passed: footer link 'Dummy Content for Testing.' is not broken
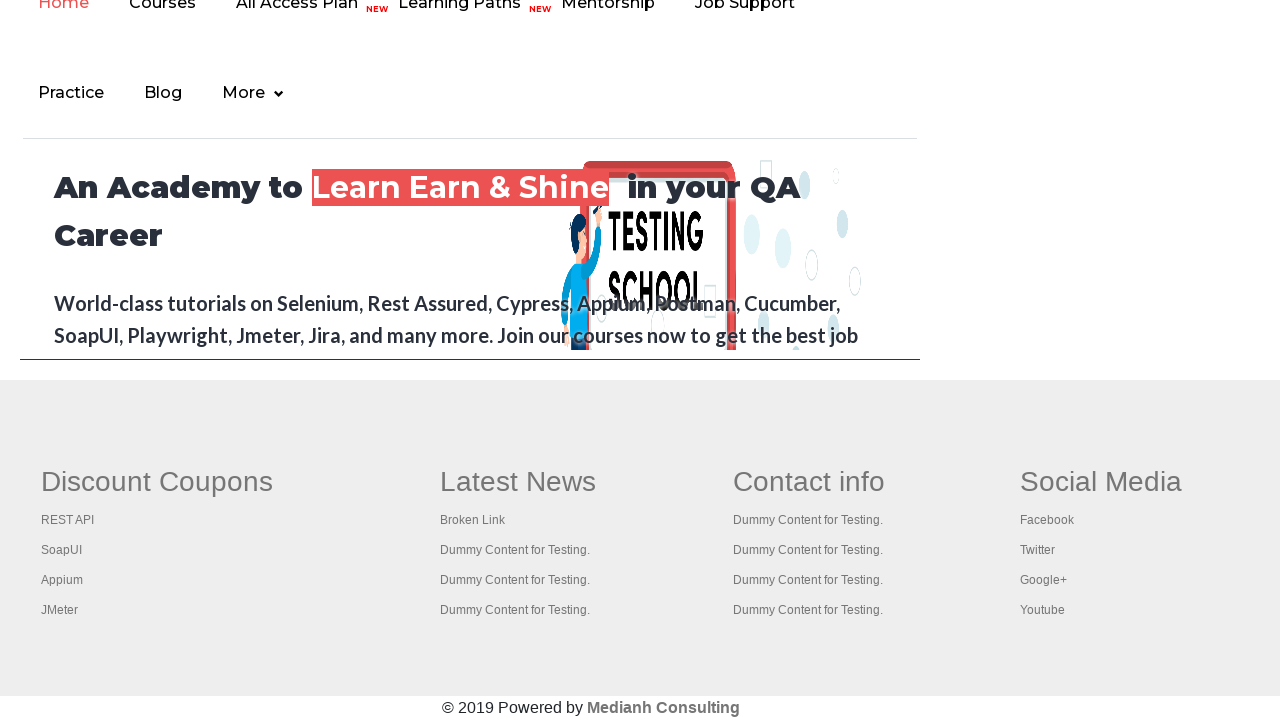

Verified footer link 'Social Media' has href attribute: #
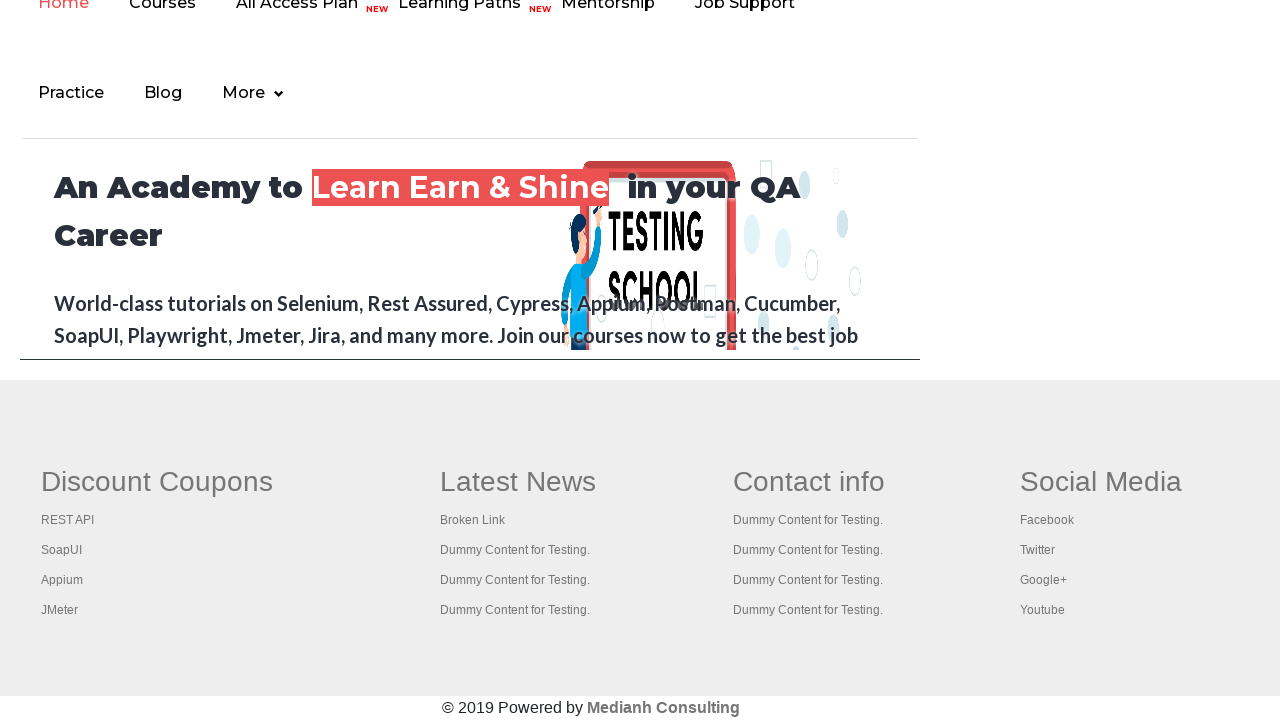

Assertion passed: footer link 'Social Media' is not broken
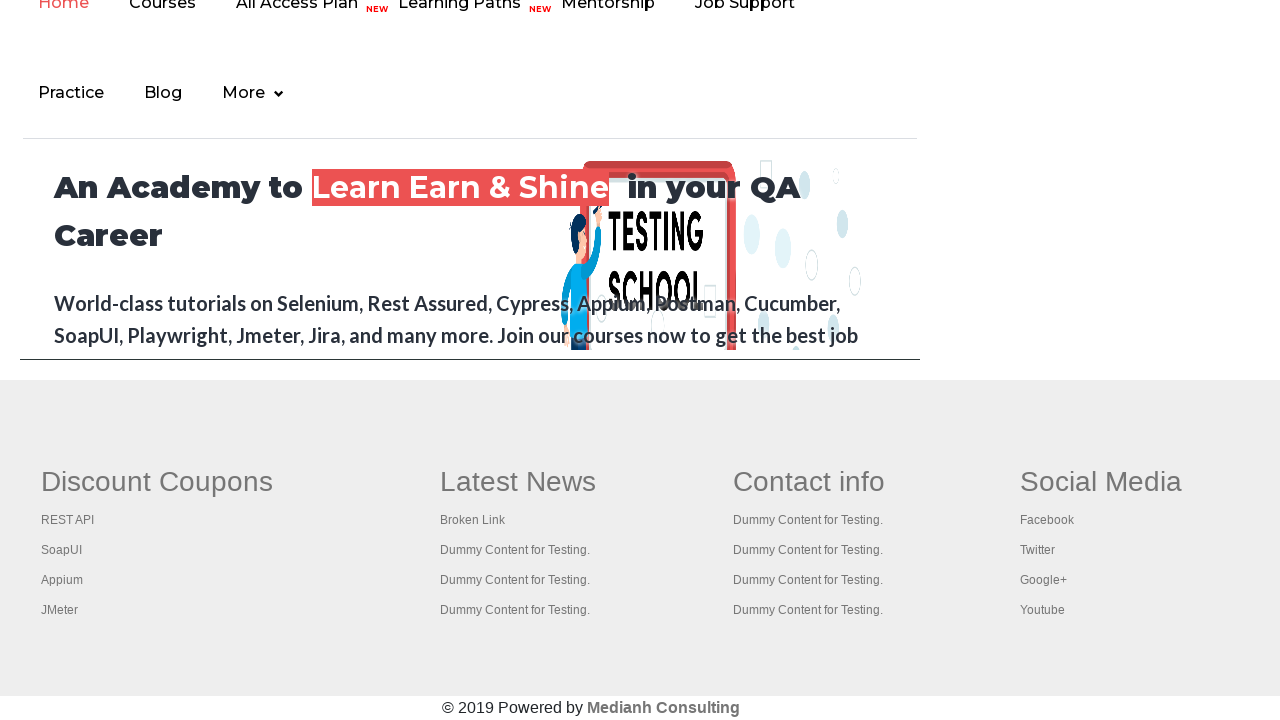

Verified footer link 'Facebook' has href attribute: #
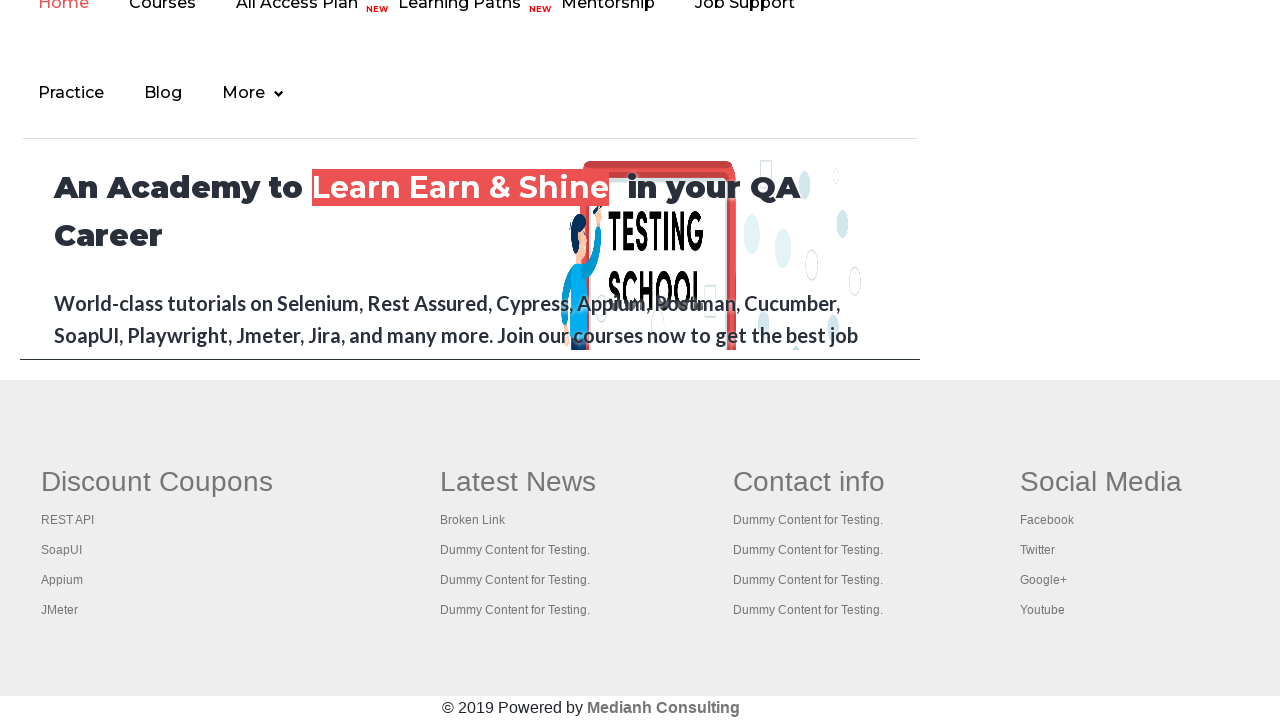

Assertion passed: footer link 'Facebook' is not broken
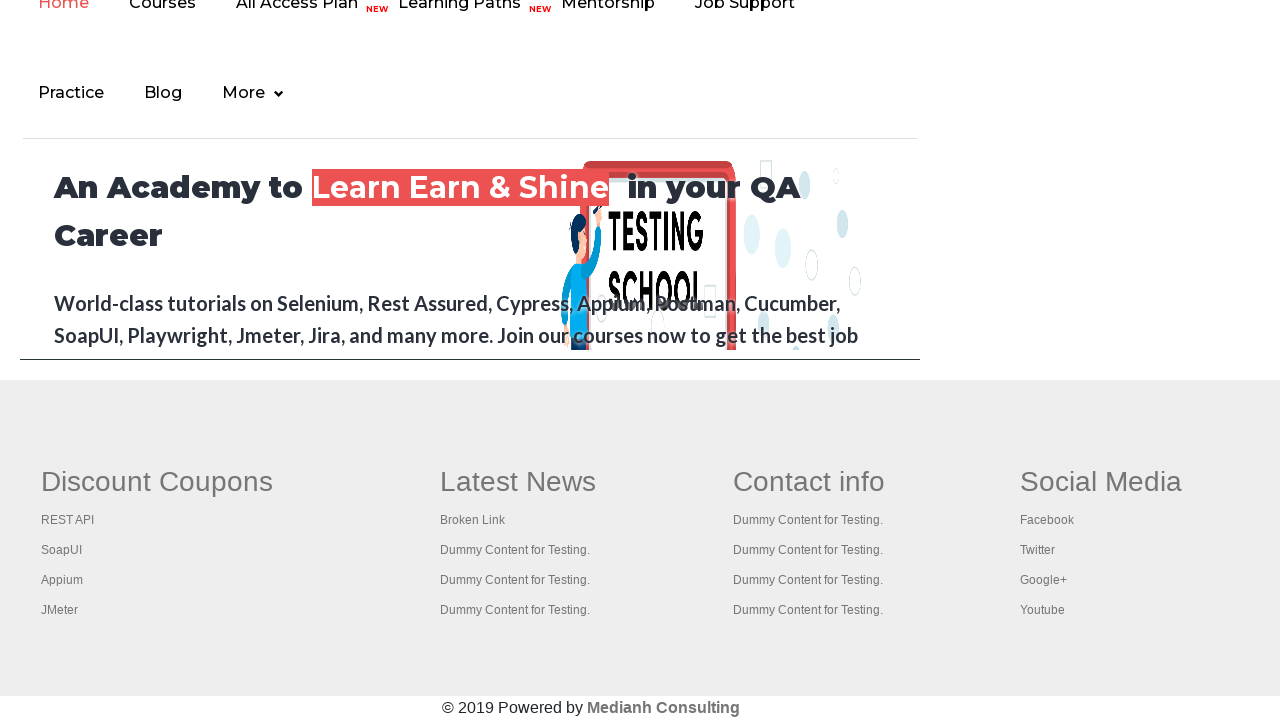

Verified footer link 'Twitter' has href attribute: #
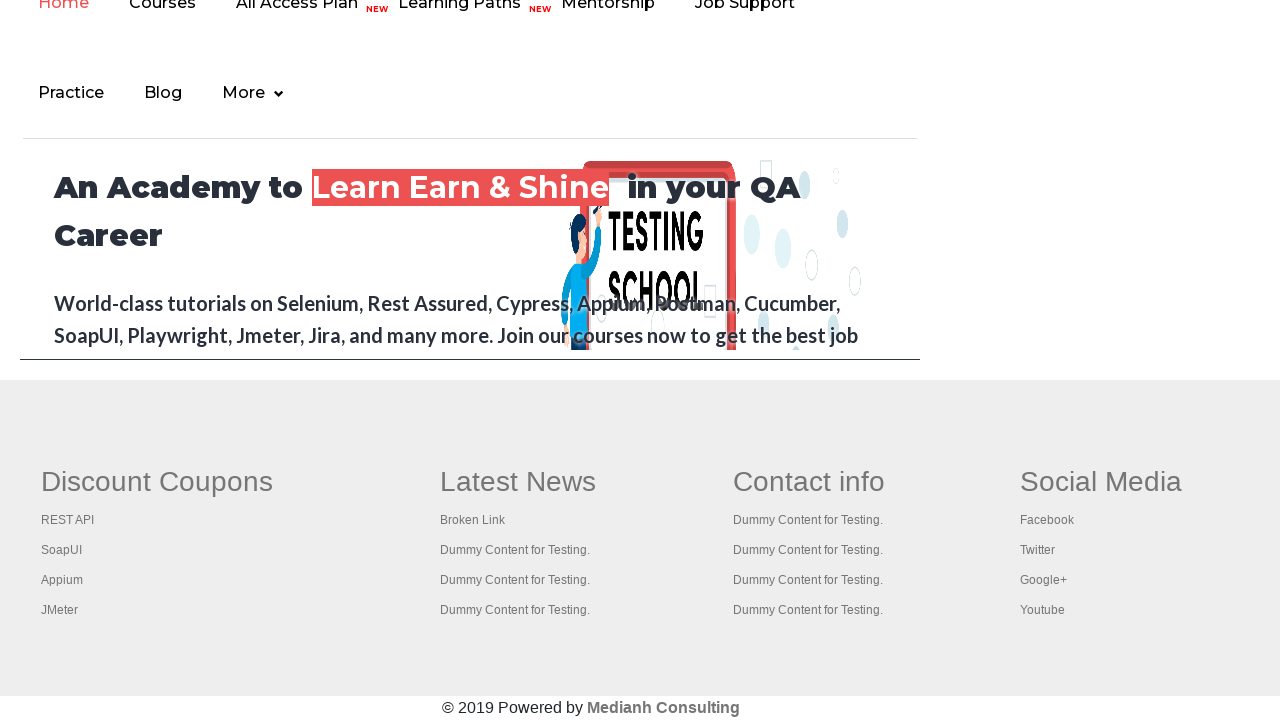

Assertion passed: footer link 'Twitter' is not broken
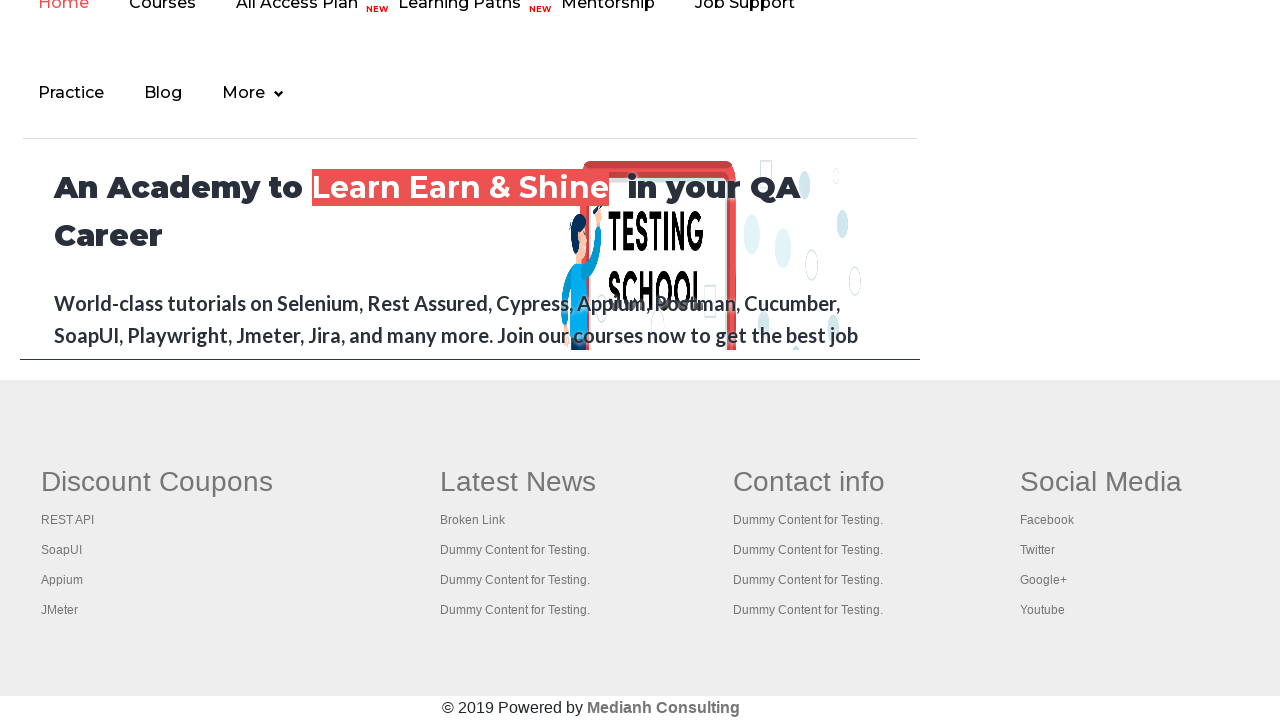

Verified footer link 'Google+' has href attribute: #
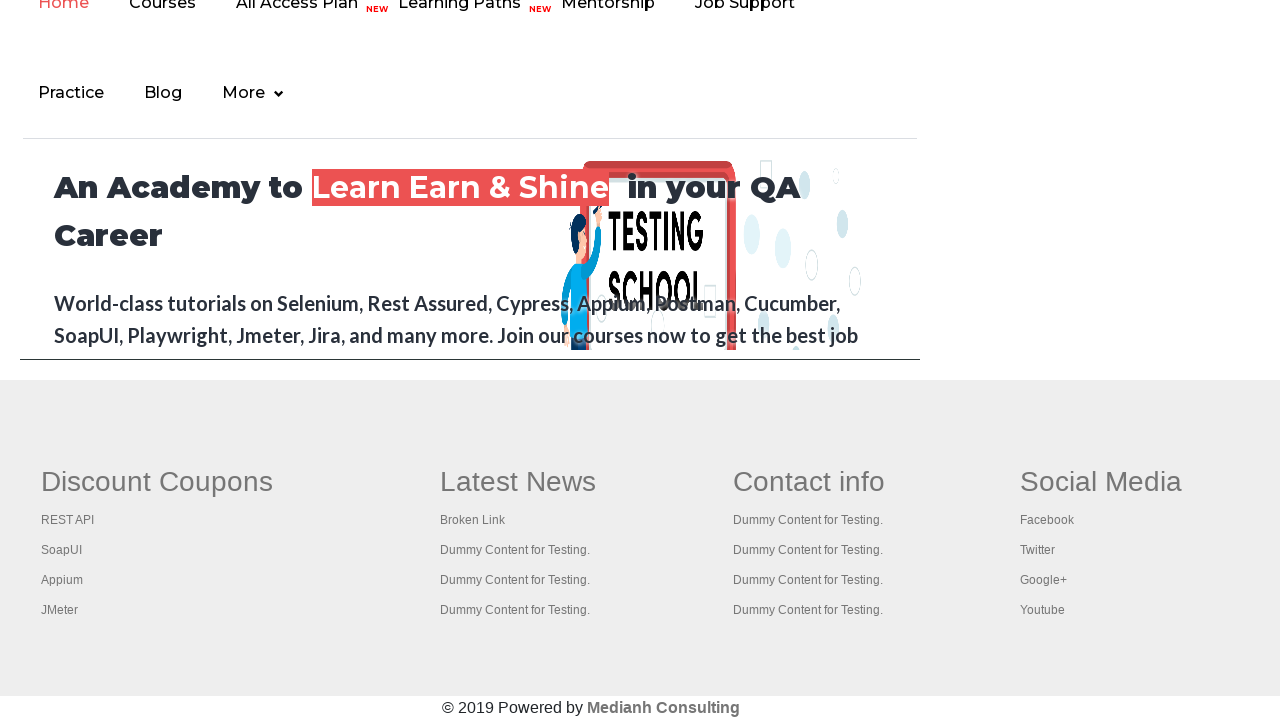

Assertion passed: footer link 'Google+' is not broken
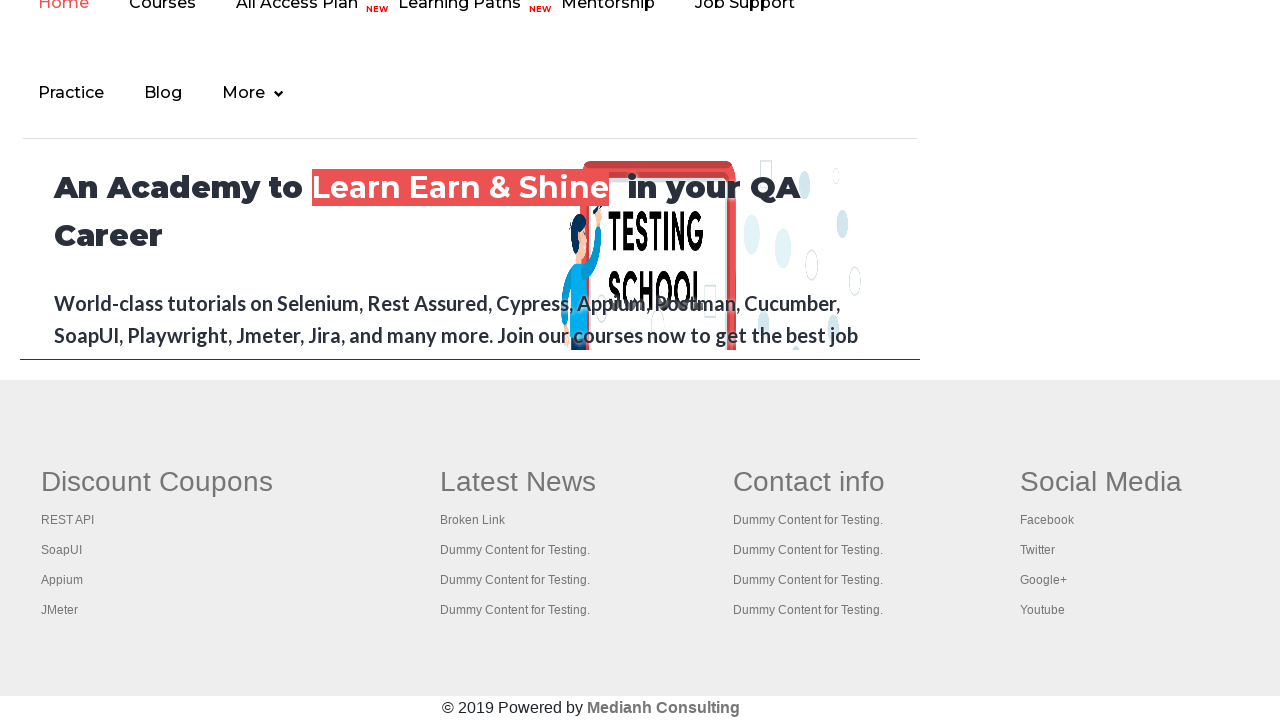

Verified footer link 'Youtube' has href attribute: #
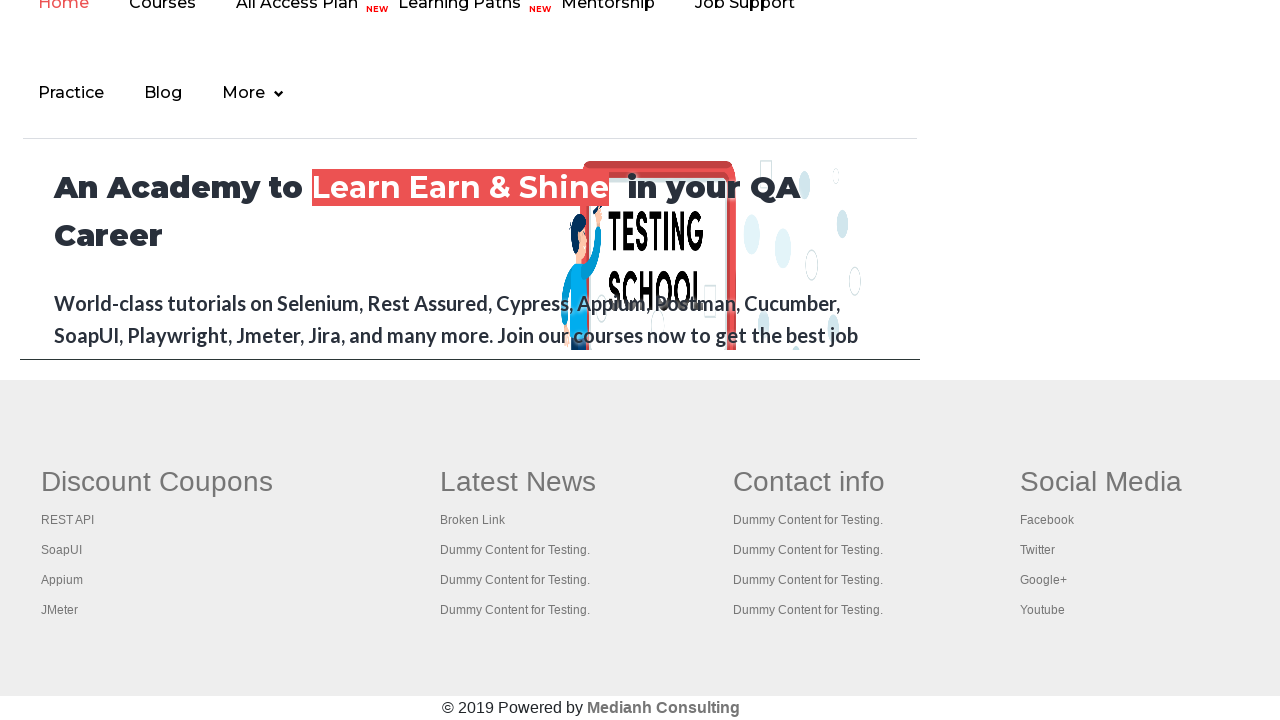

Assertion passed: footer link 'Youtube' is not broken
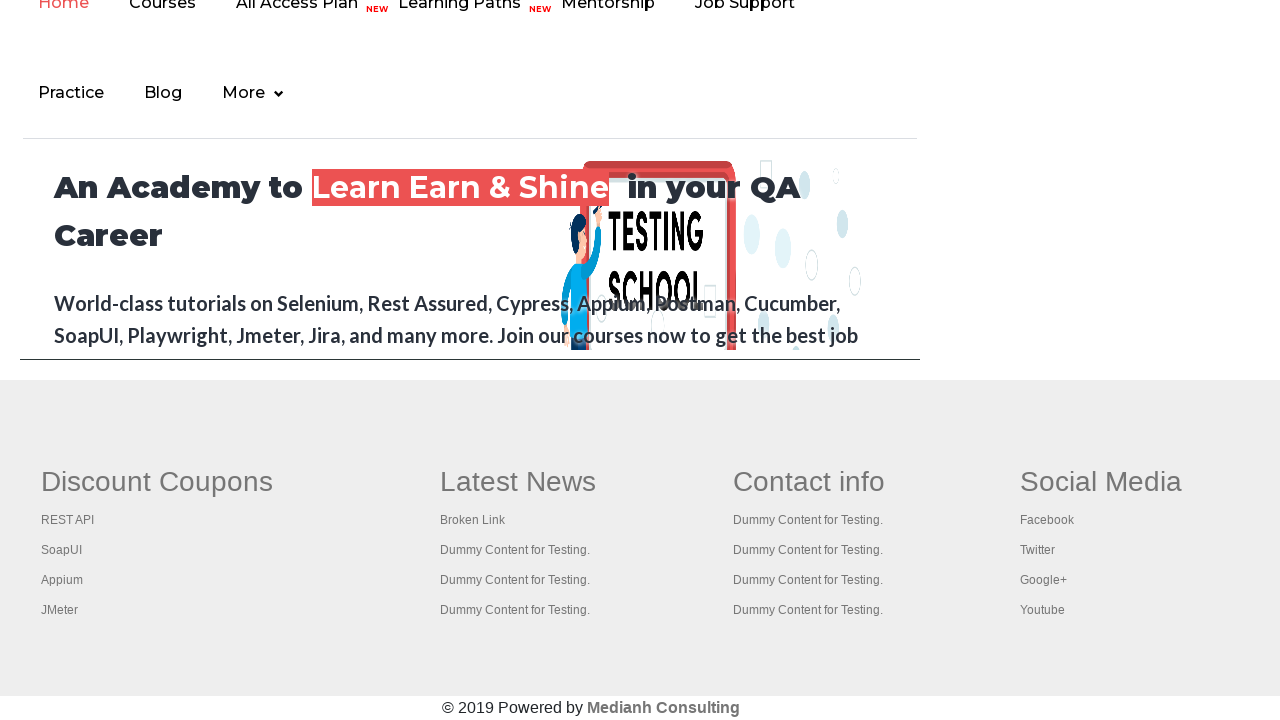

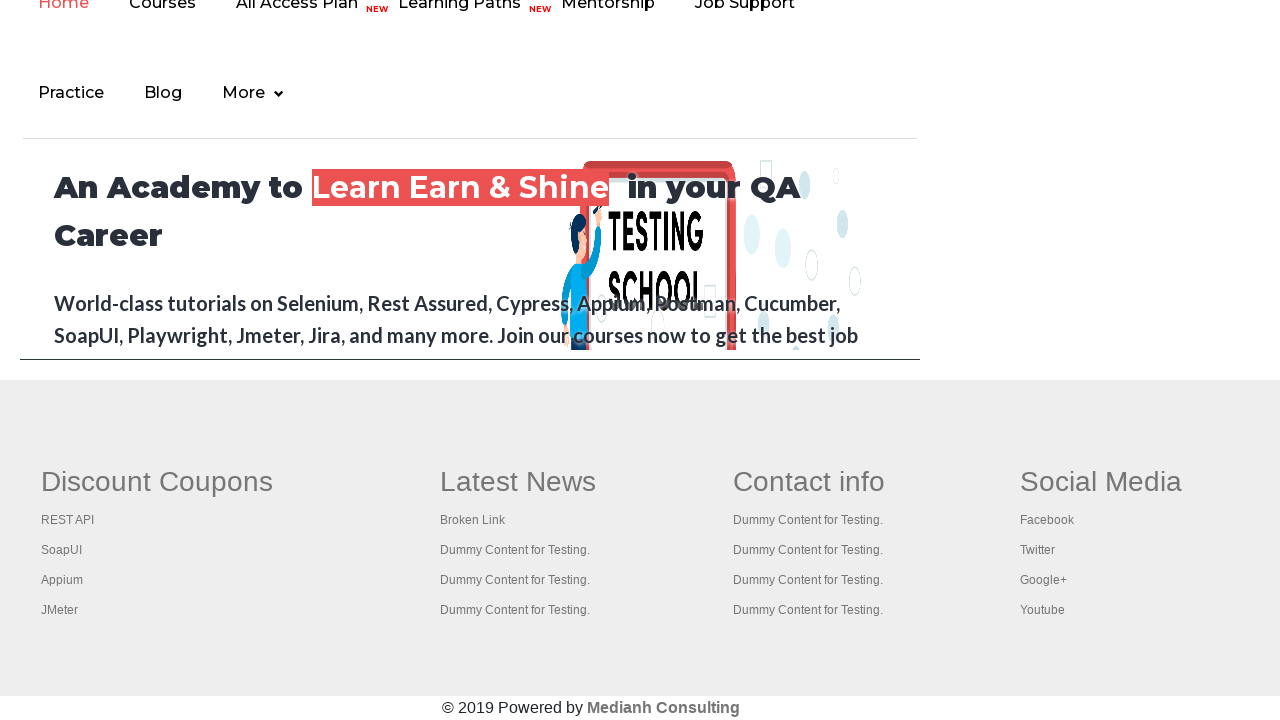